Tests navigation menu interaction on selenium.dev by right-clicking on each main navigation item (Downloads, Documentation, Projects, Support, Blog) to open them in new tabs, then switches to one of the newly opened tabs.

Starting URL: https://www.selenium.dev/

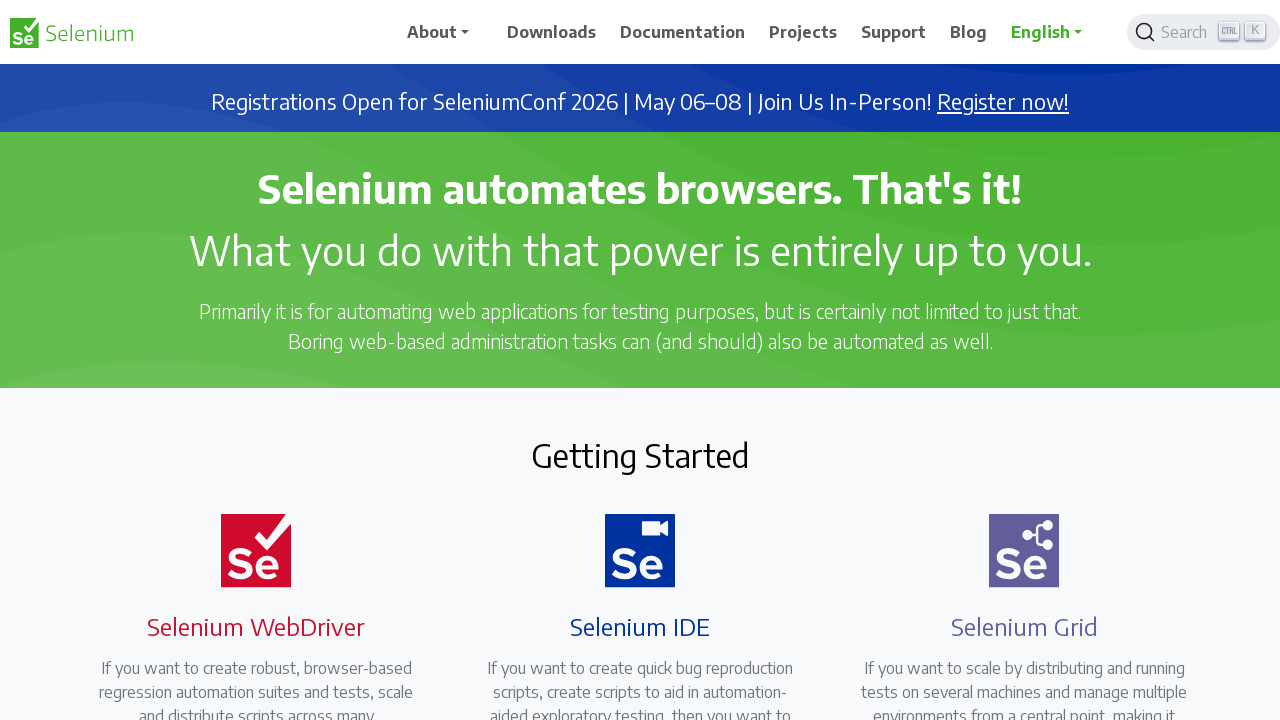

Set viewport to 1920x1080
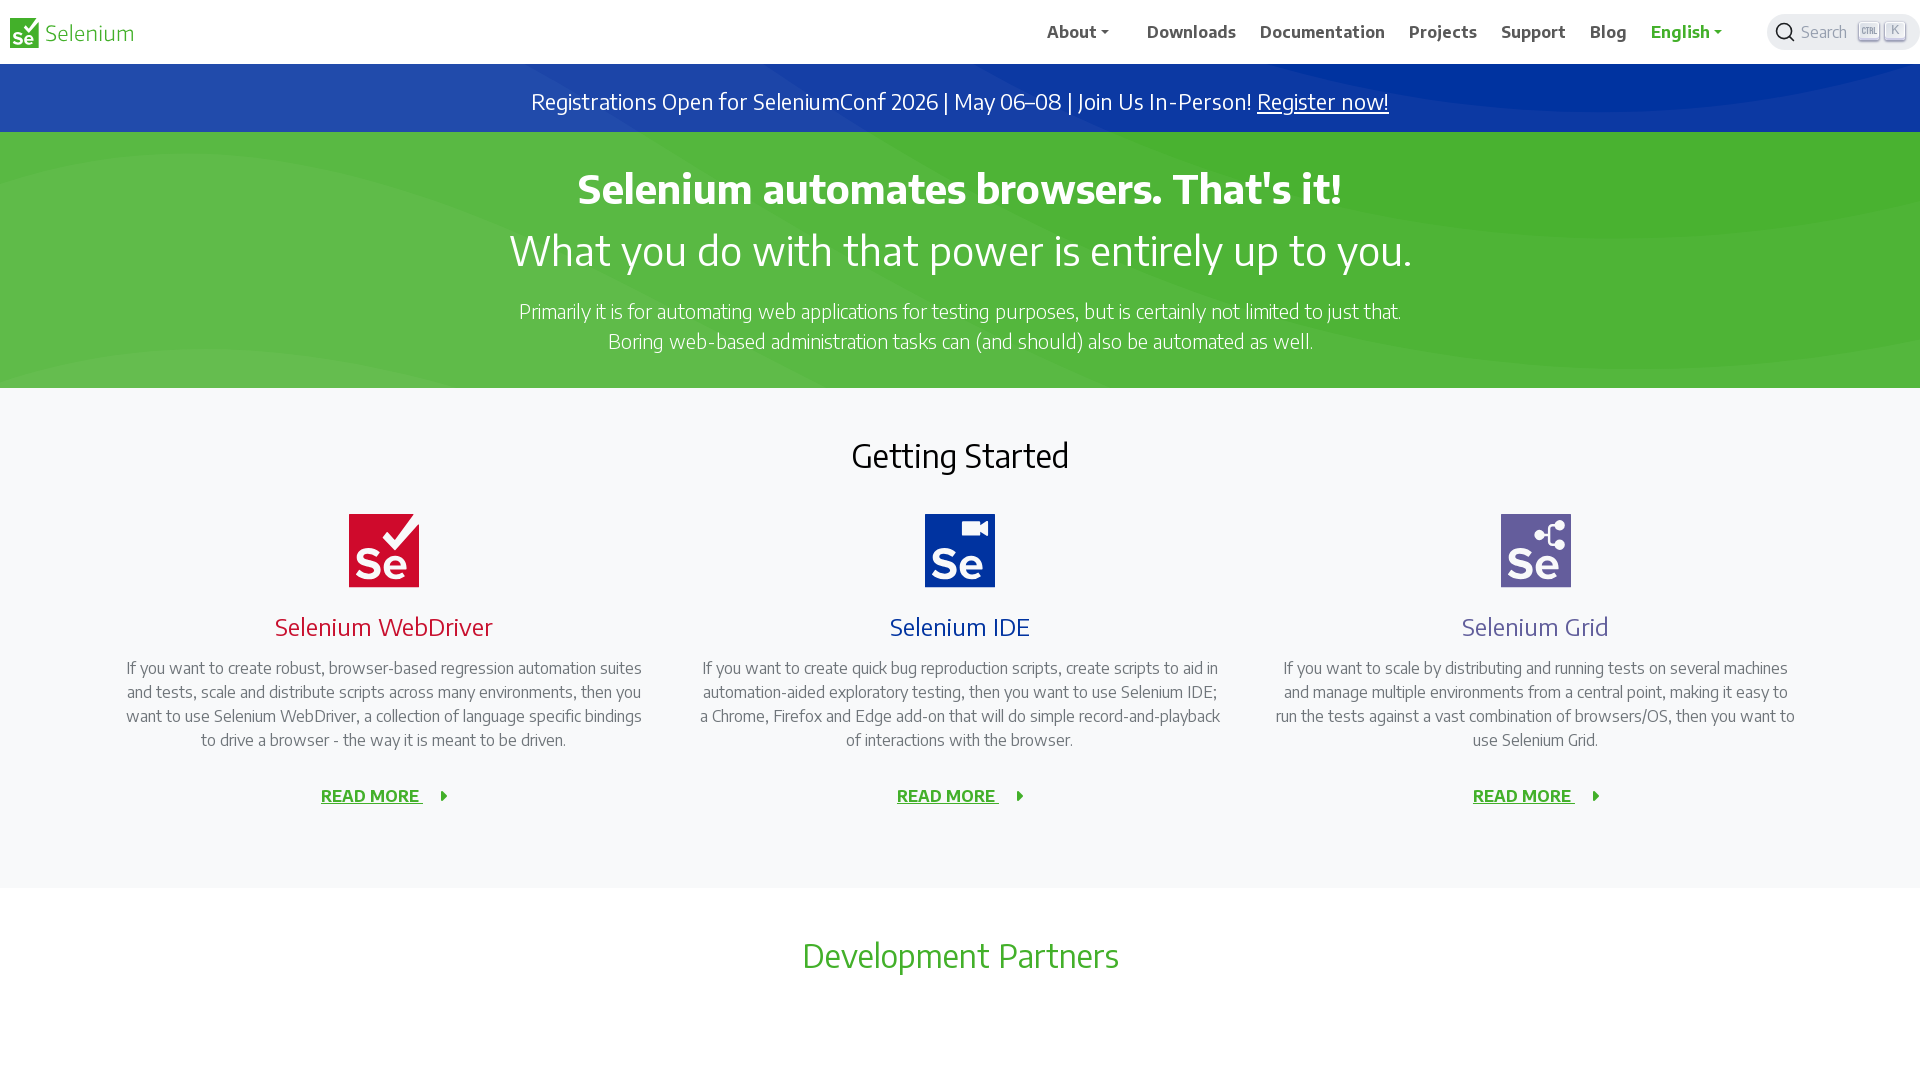

Page loaded (domcontentloaded)
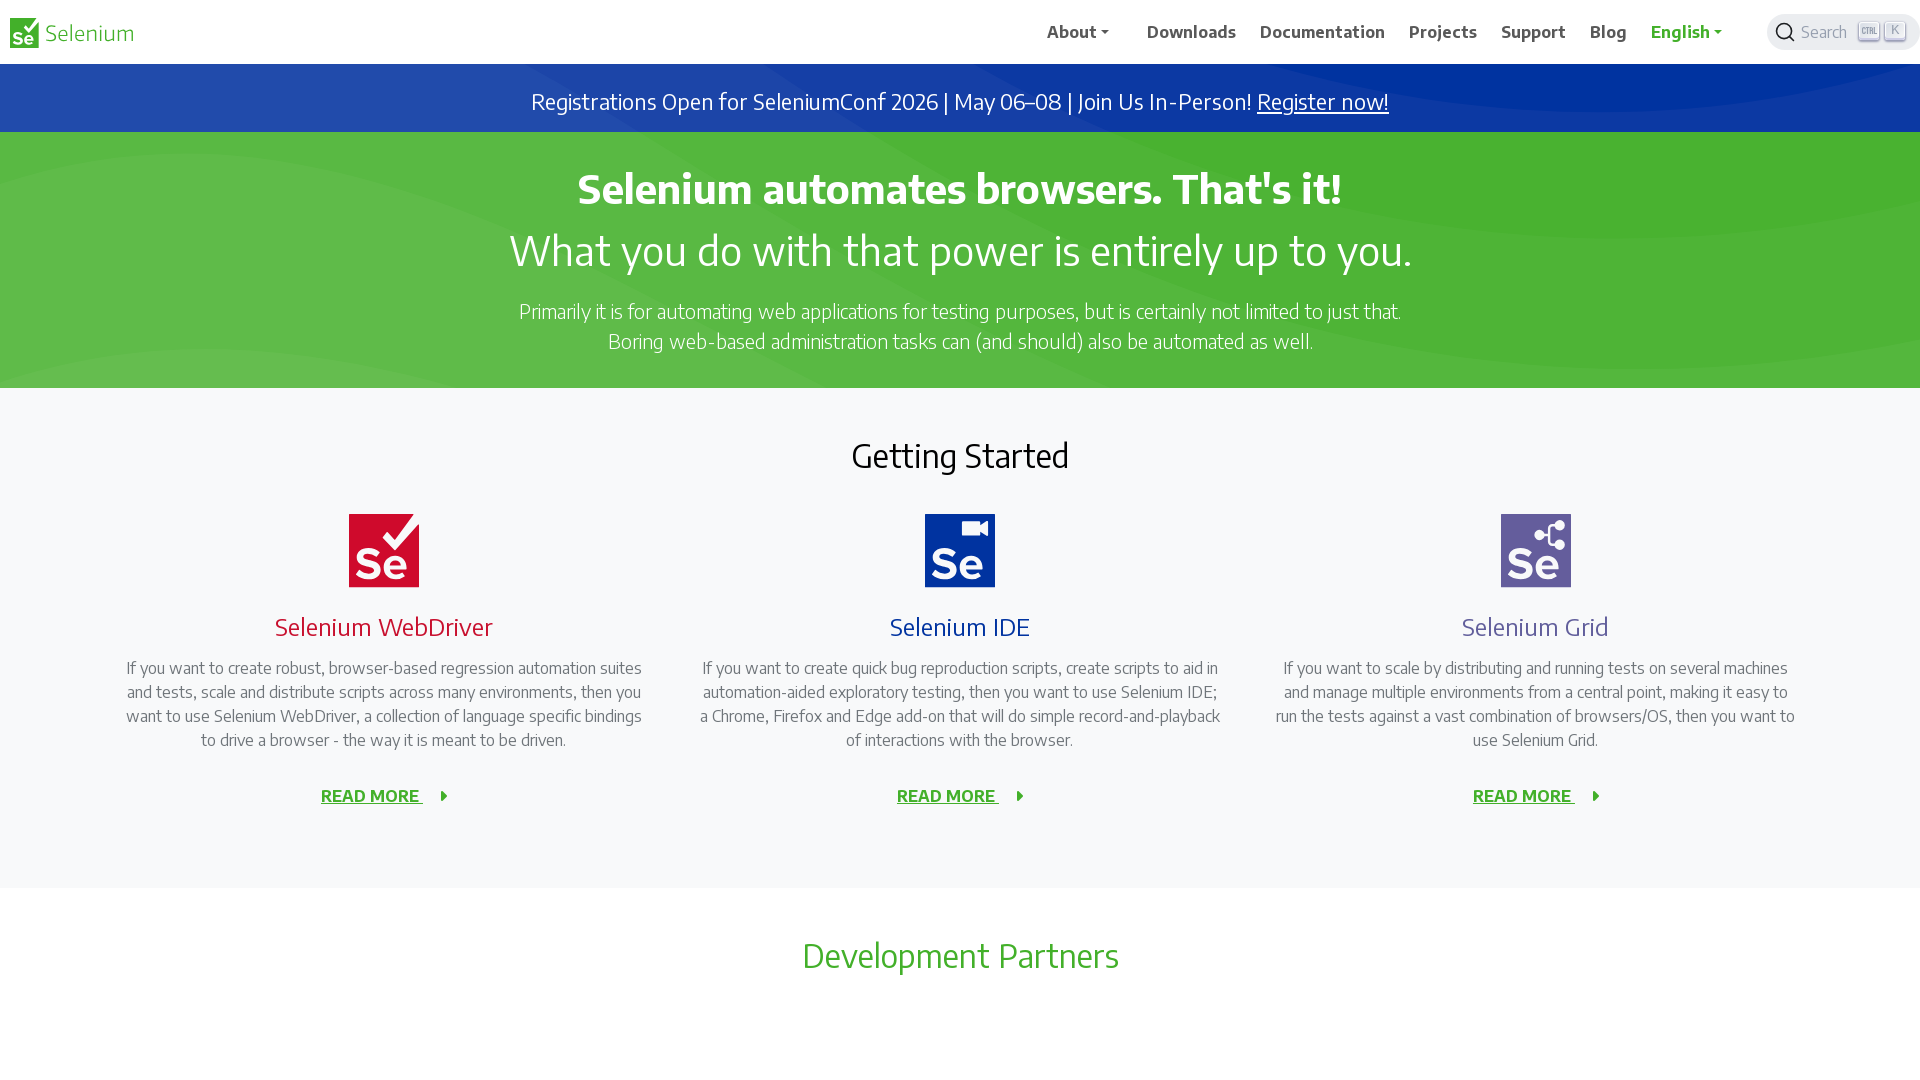

Waited 500ms before interacting with navigation item
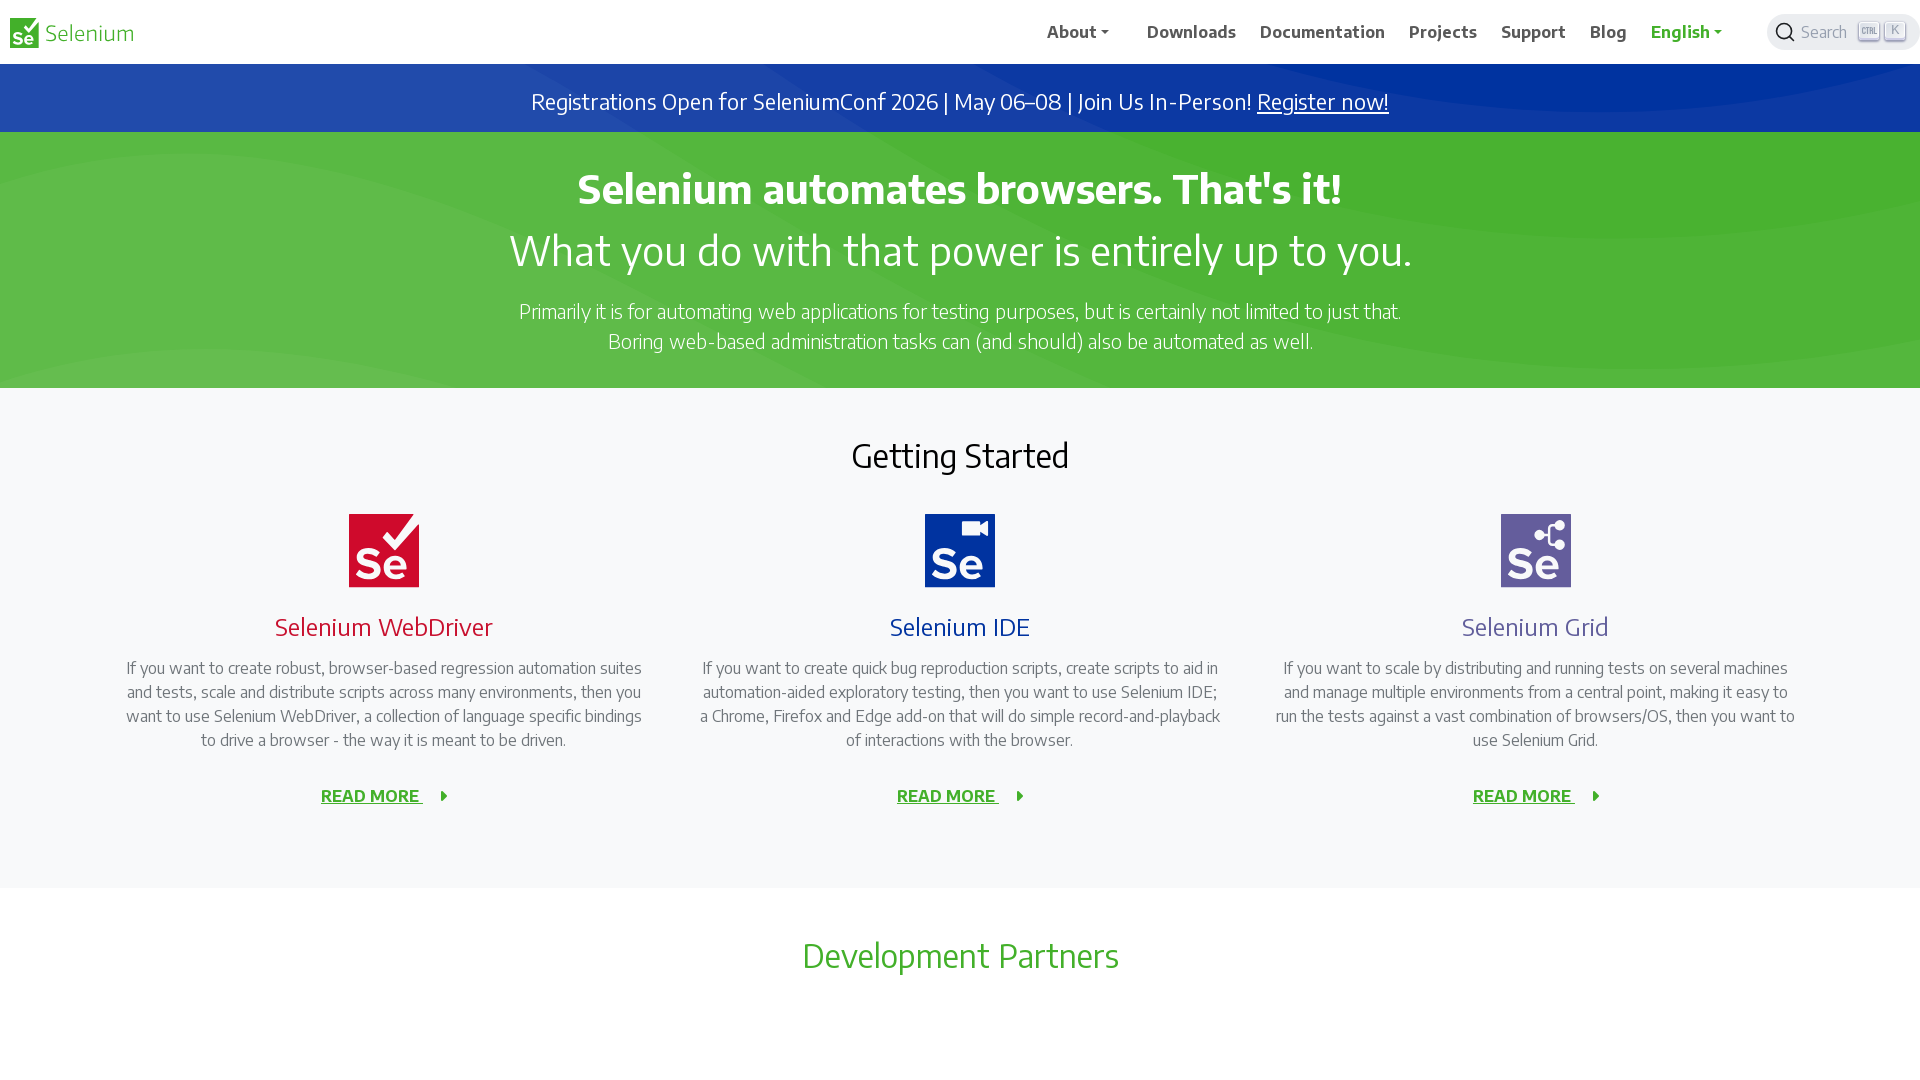

Right-clicked on 'Downloads' navigation item at (1192, 32) on //span[text()='Downloads']
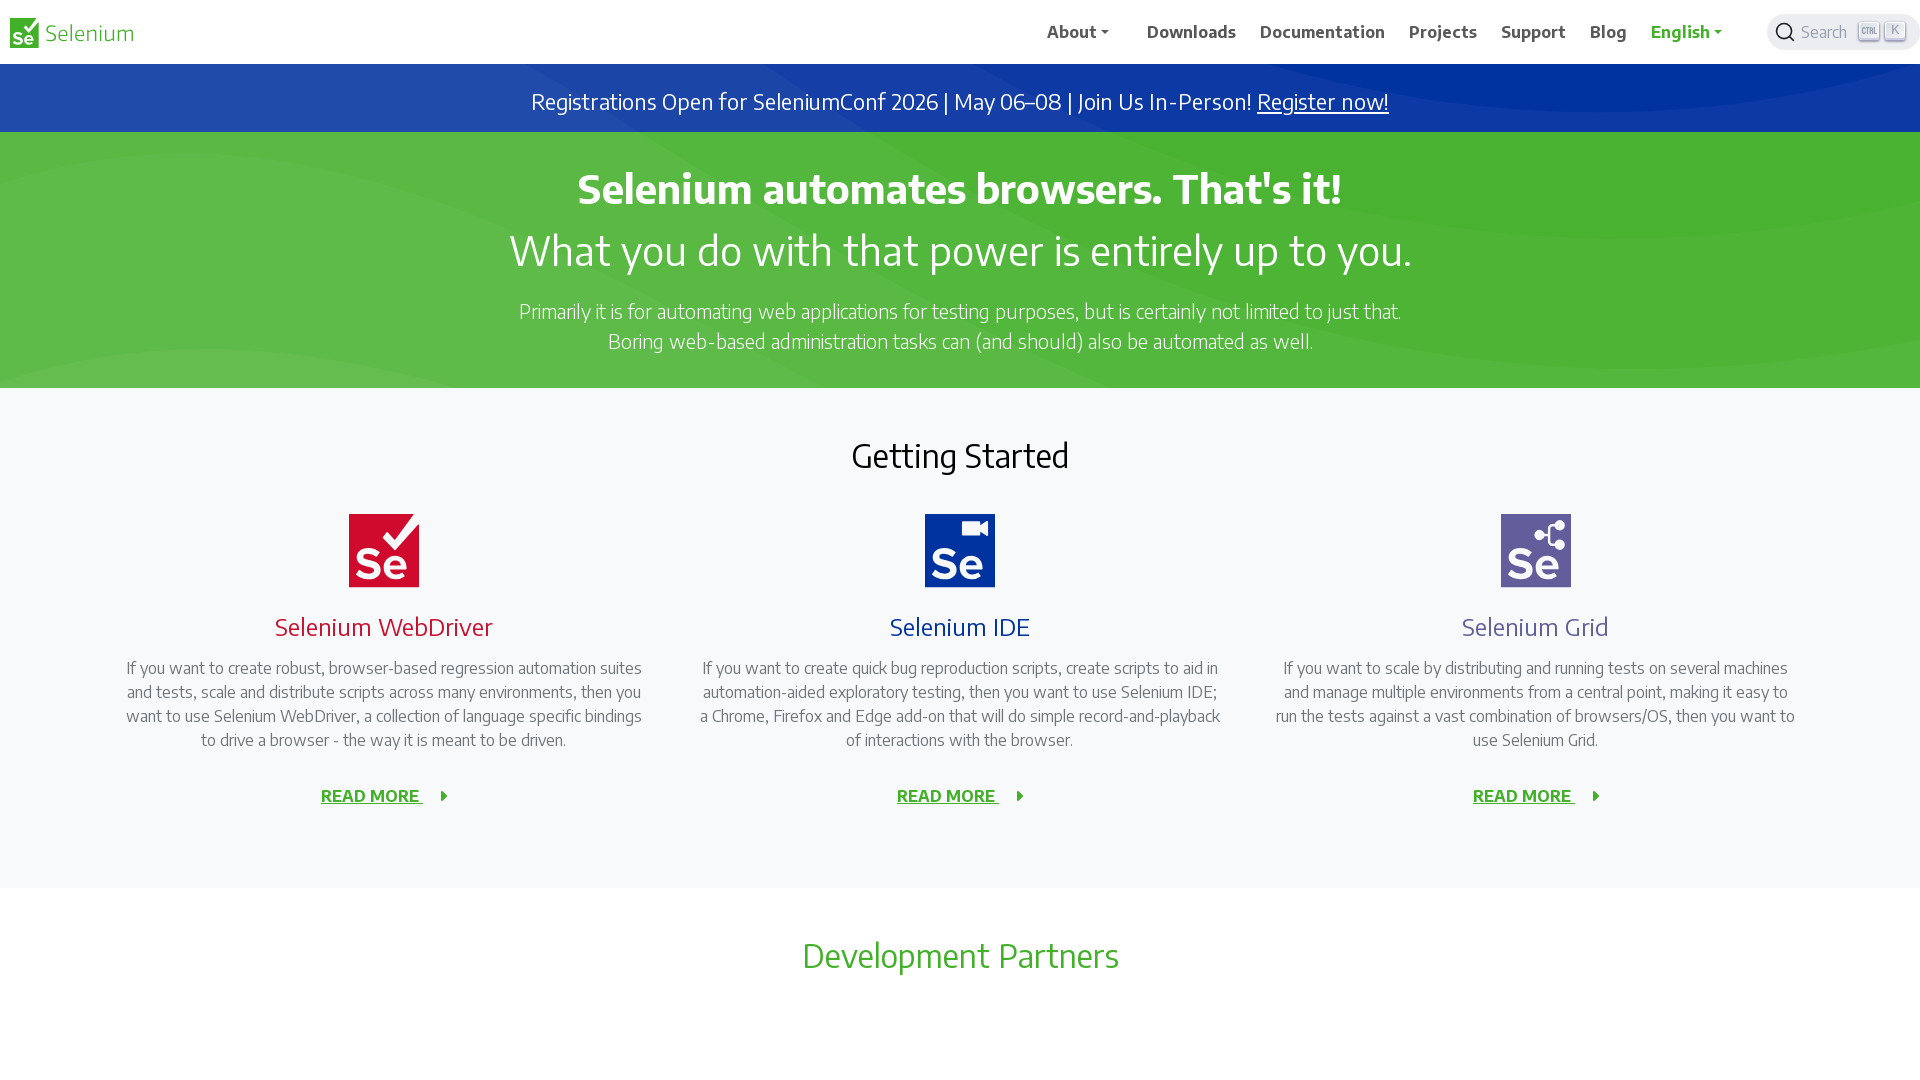

Waited 300ms for context menu to appear
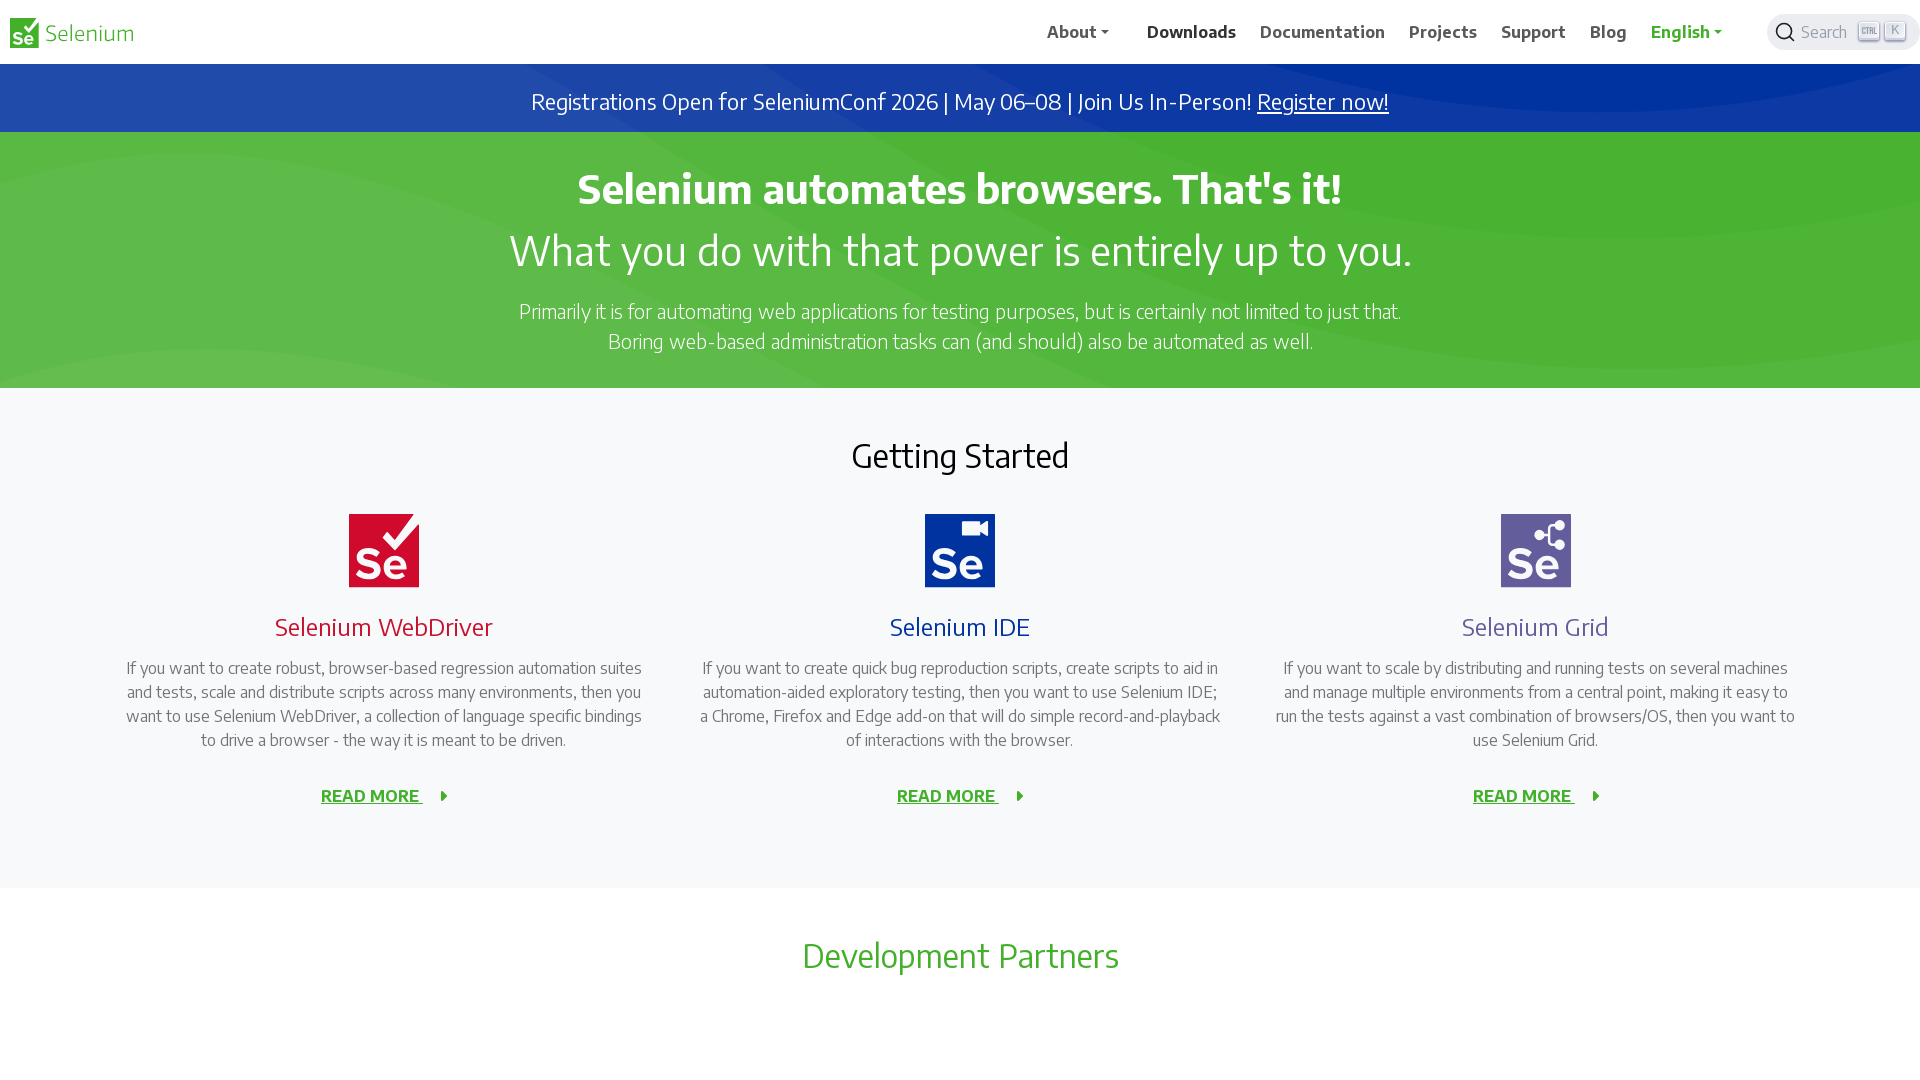

Pressed 'T' to open 'Downloads' in new tab
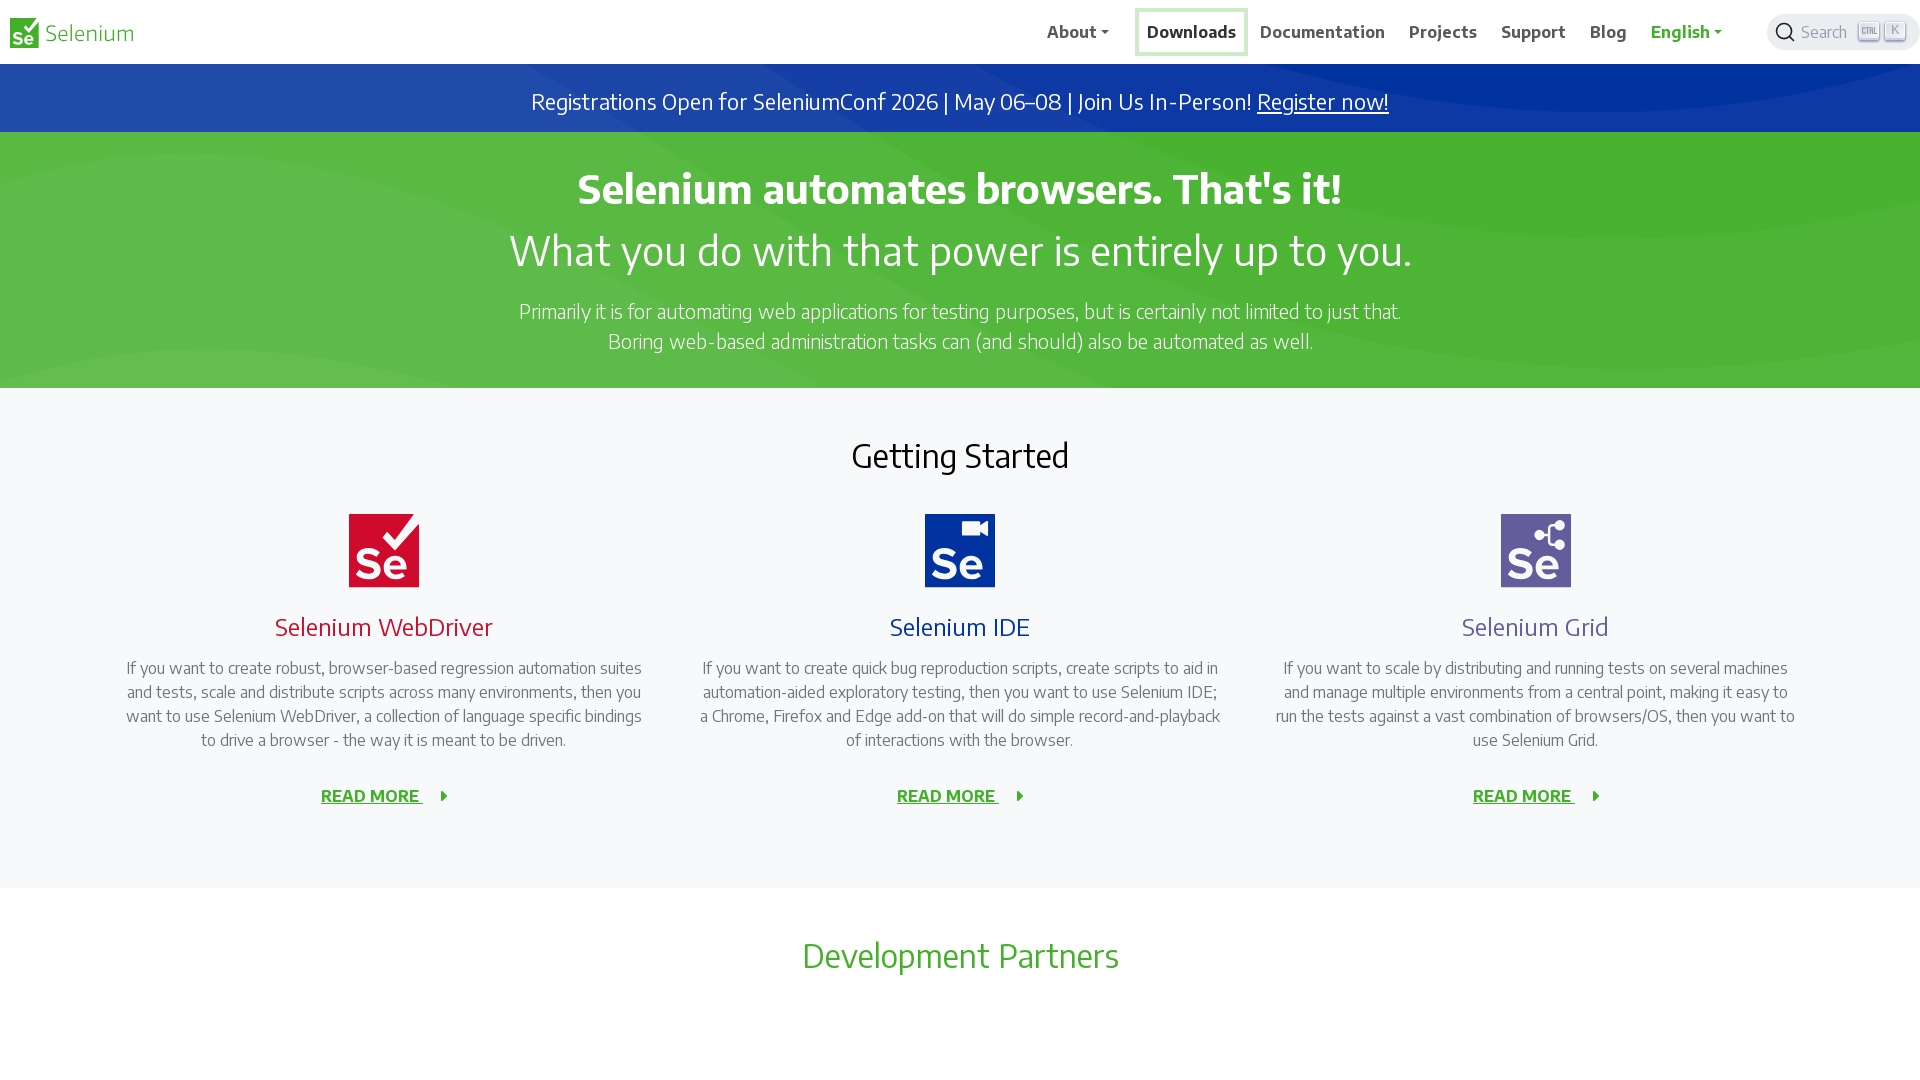

Waited 500ms before interacting with navigation item
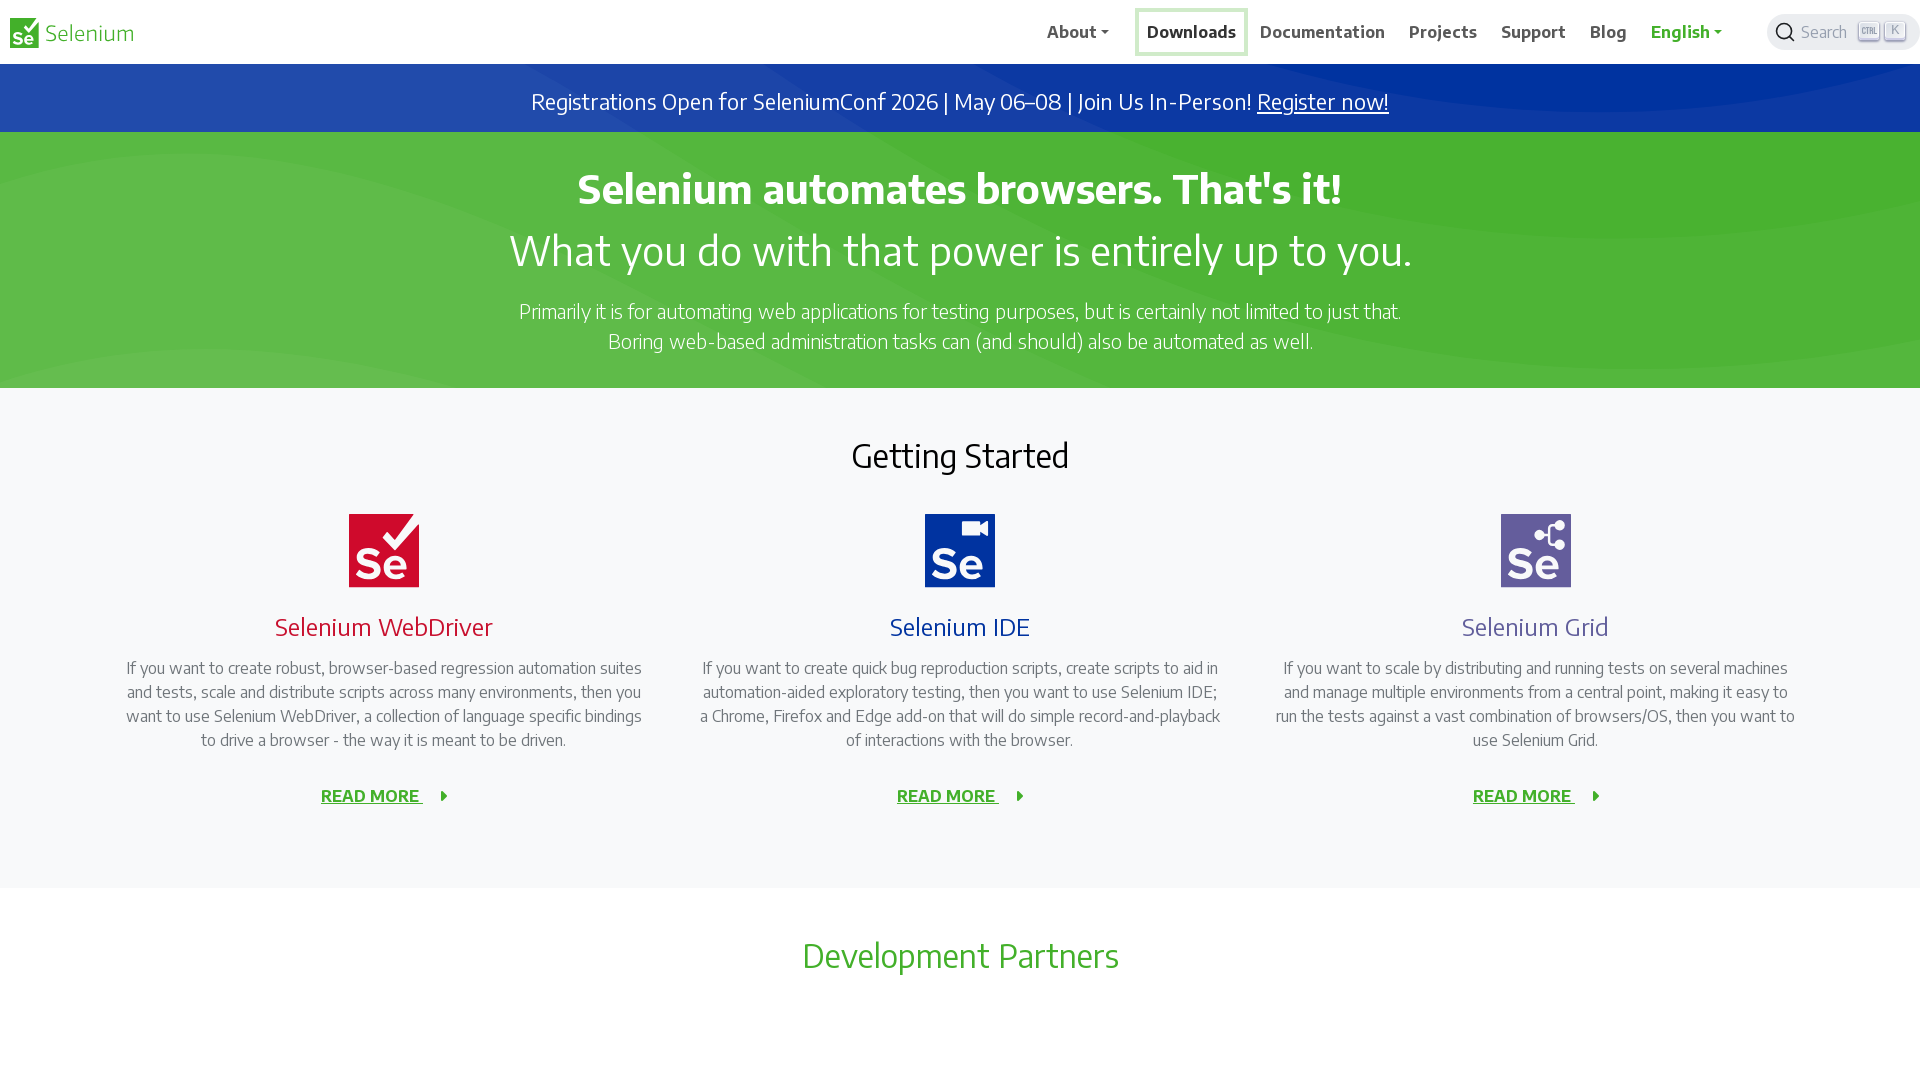

Right-clicked on 'Documentation' navigation item at (1323, 32) on //span[text()='Documentation']
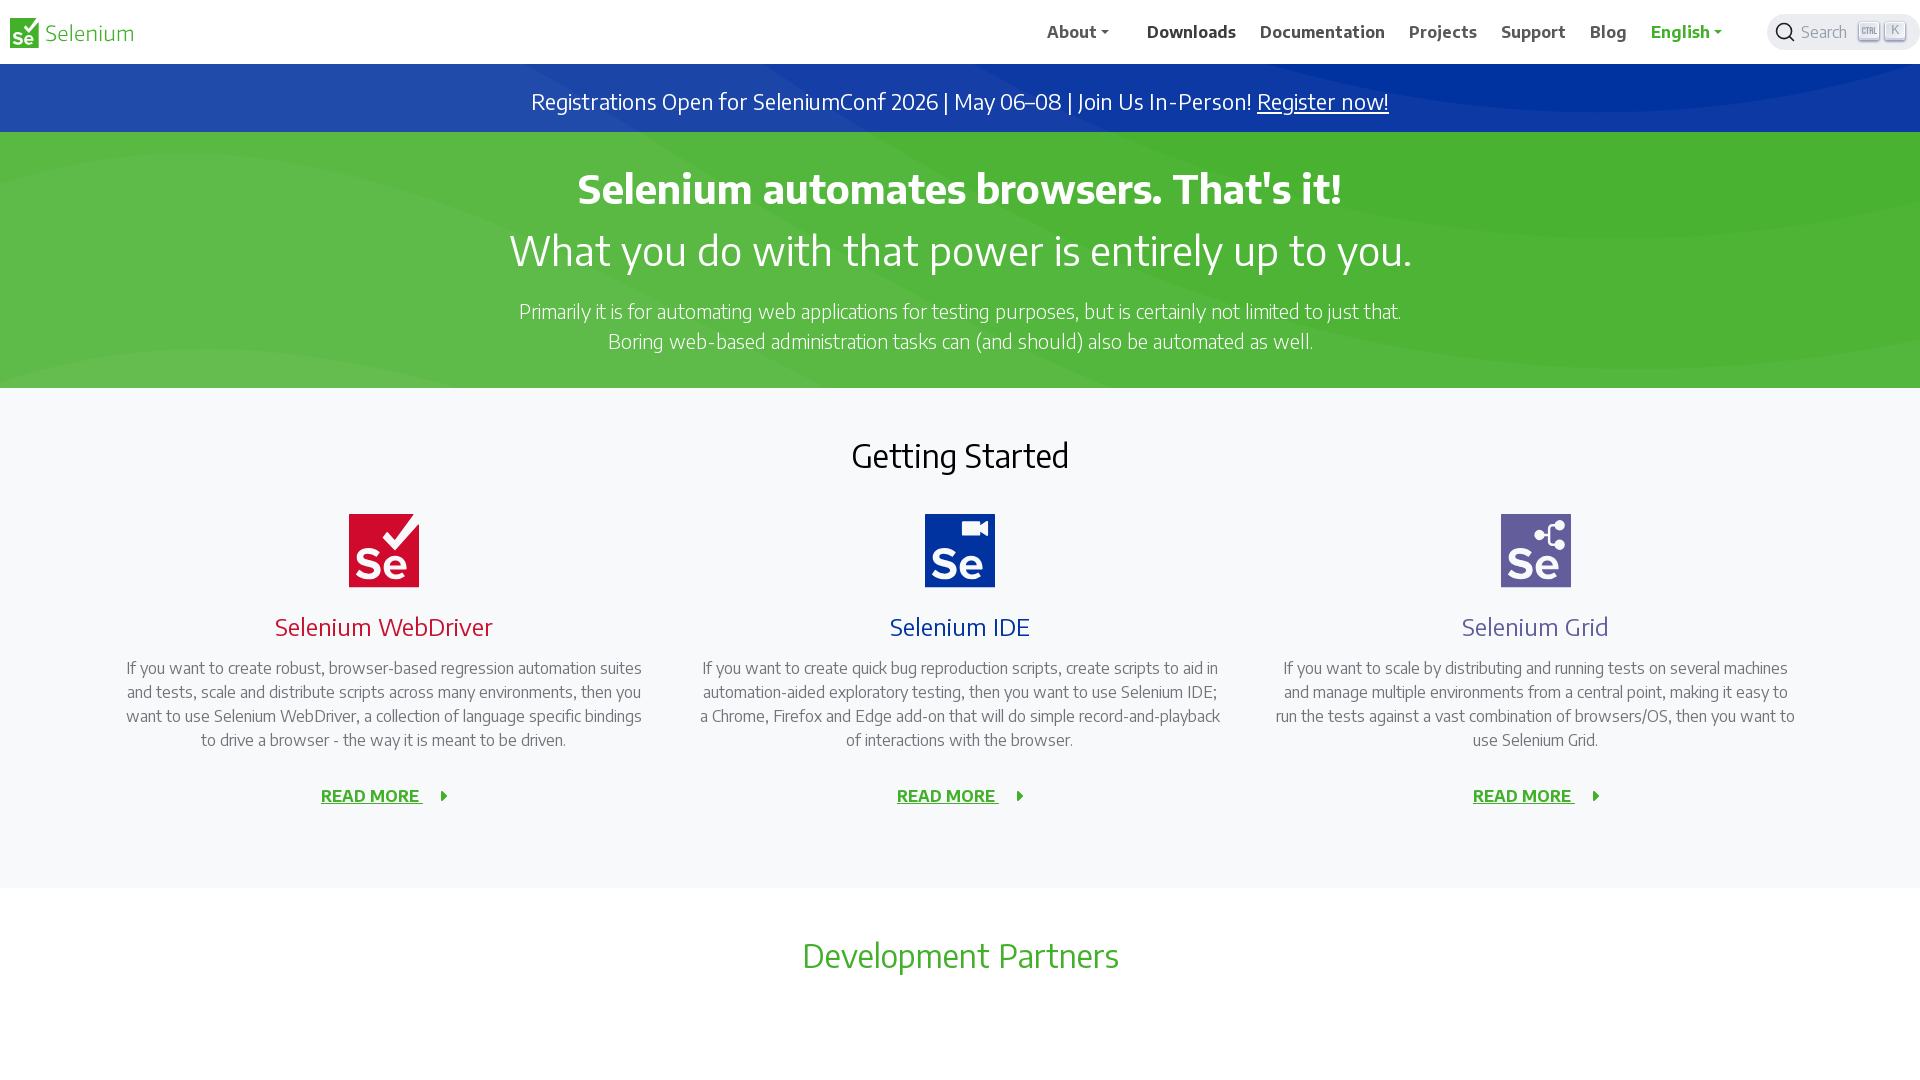

Waited 300ms for context menu to appear
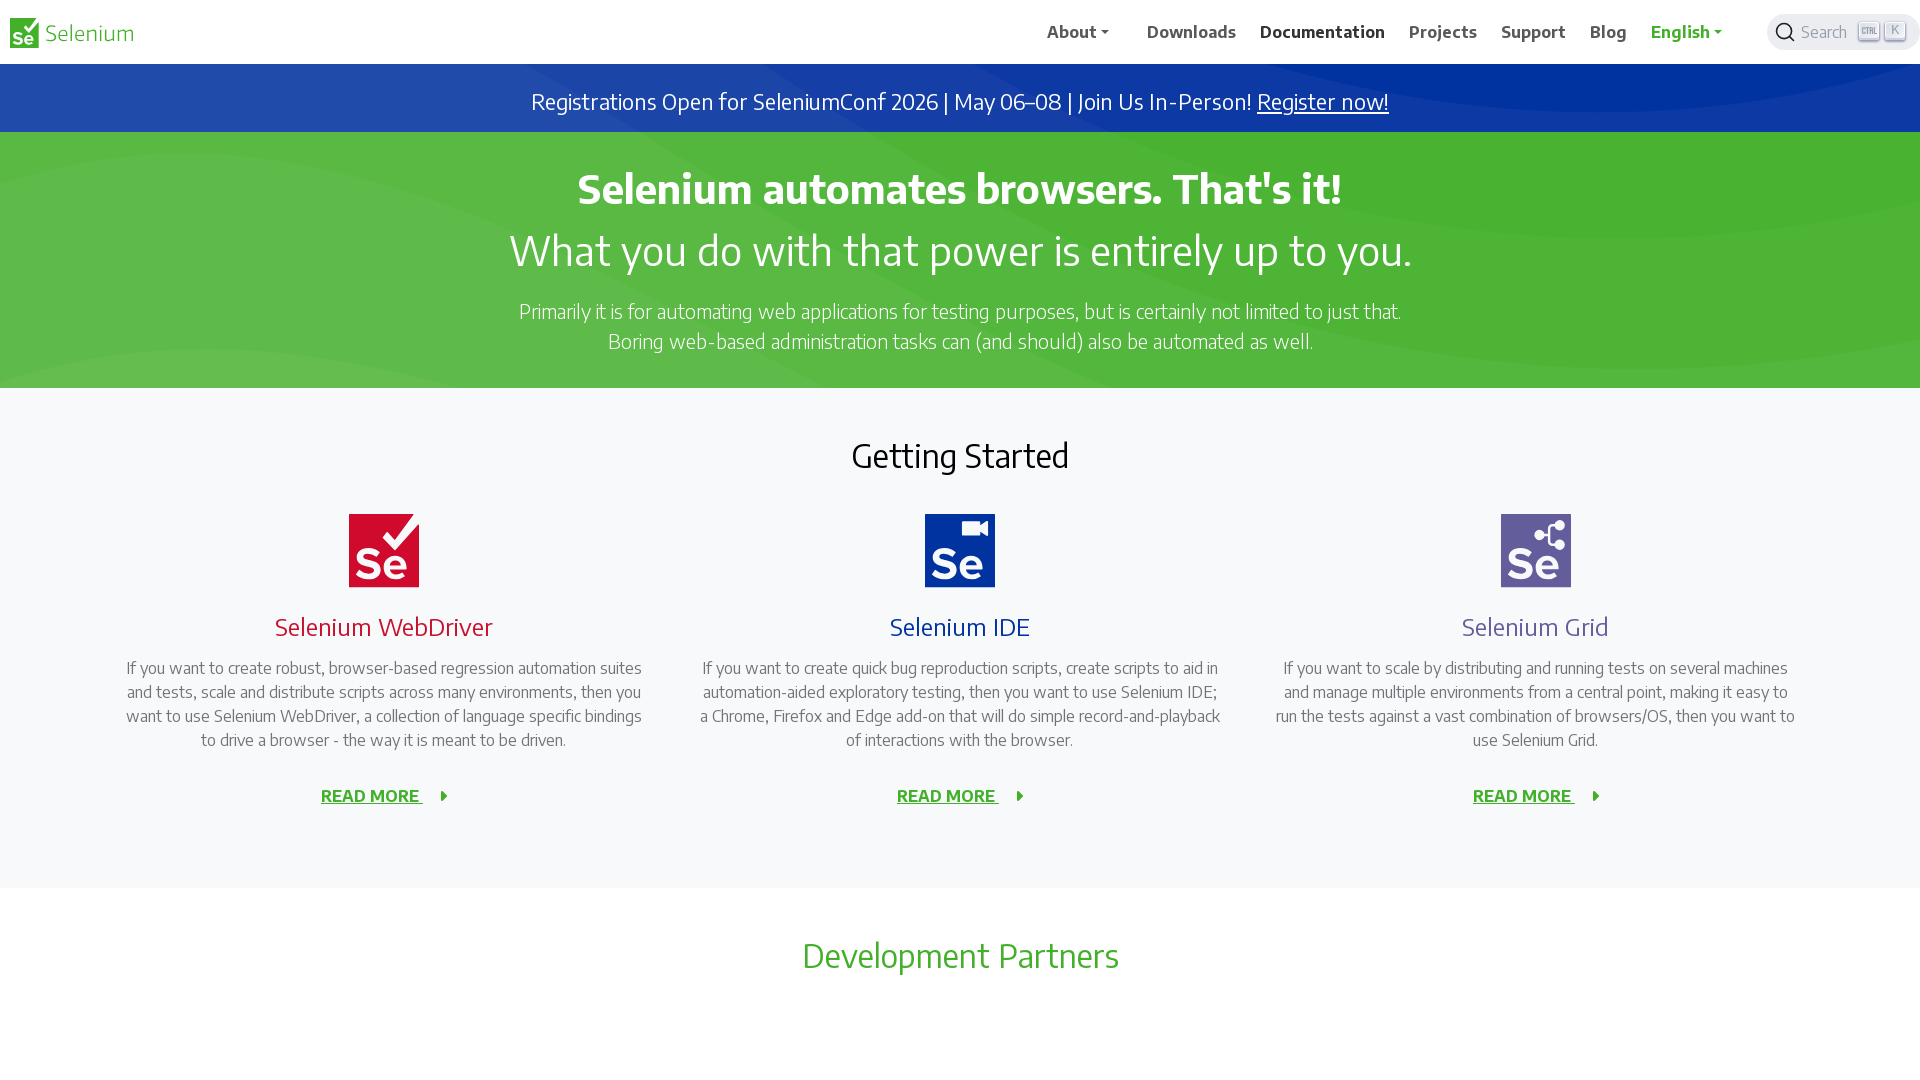

Pressed 'T' to open 'Documentation' in new tab
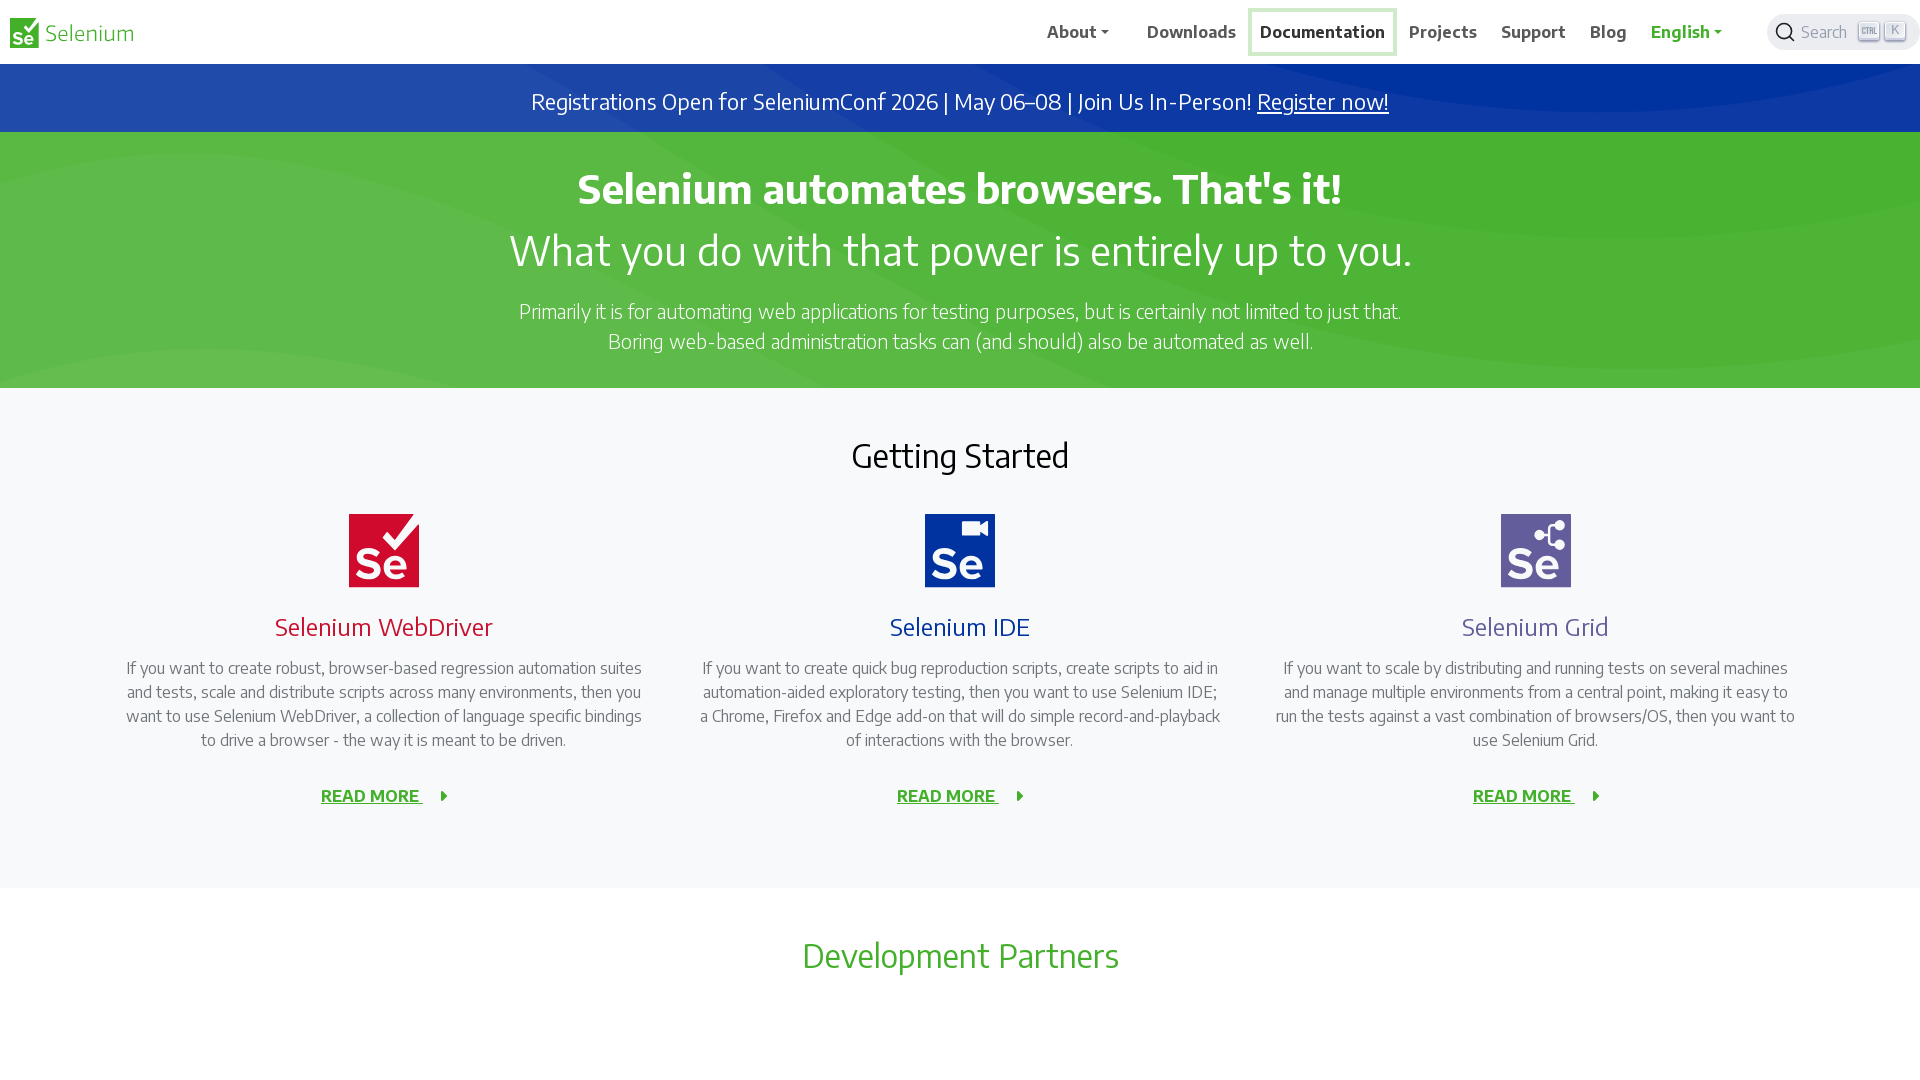

Waited 500ms before interacting with navigation item
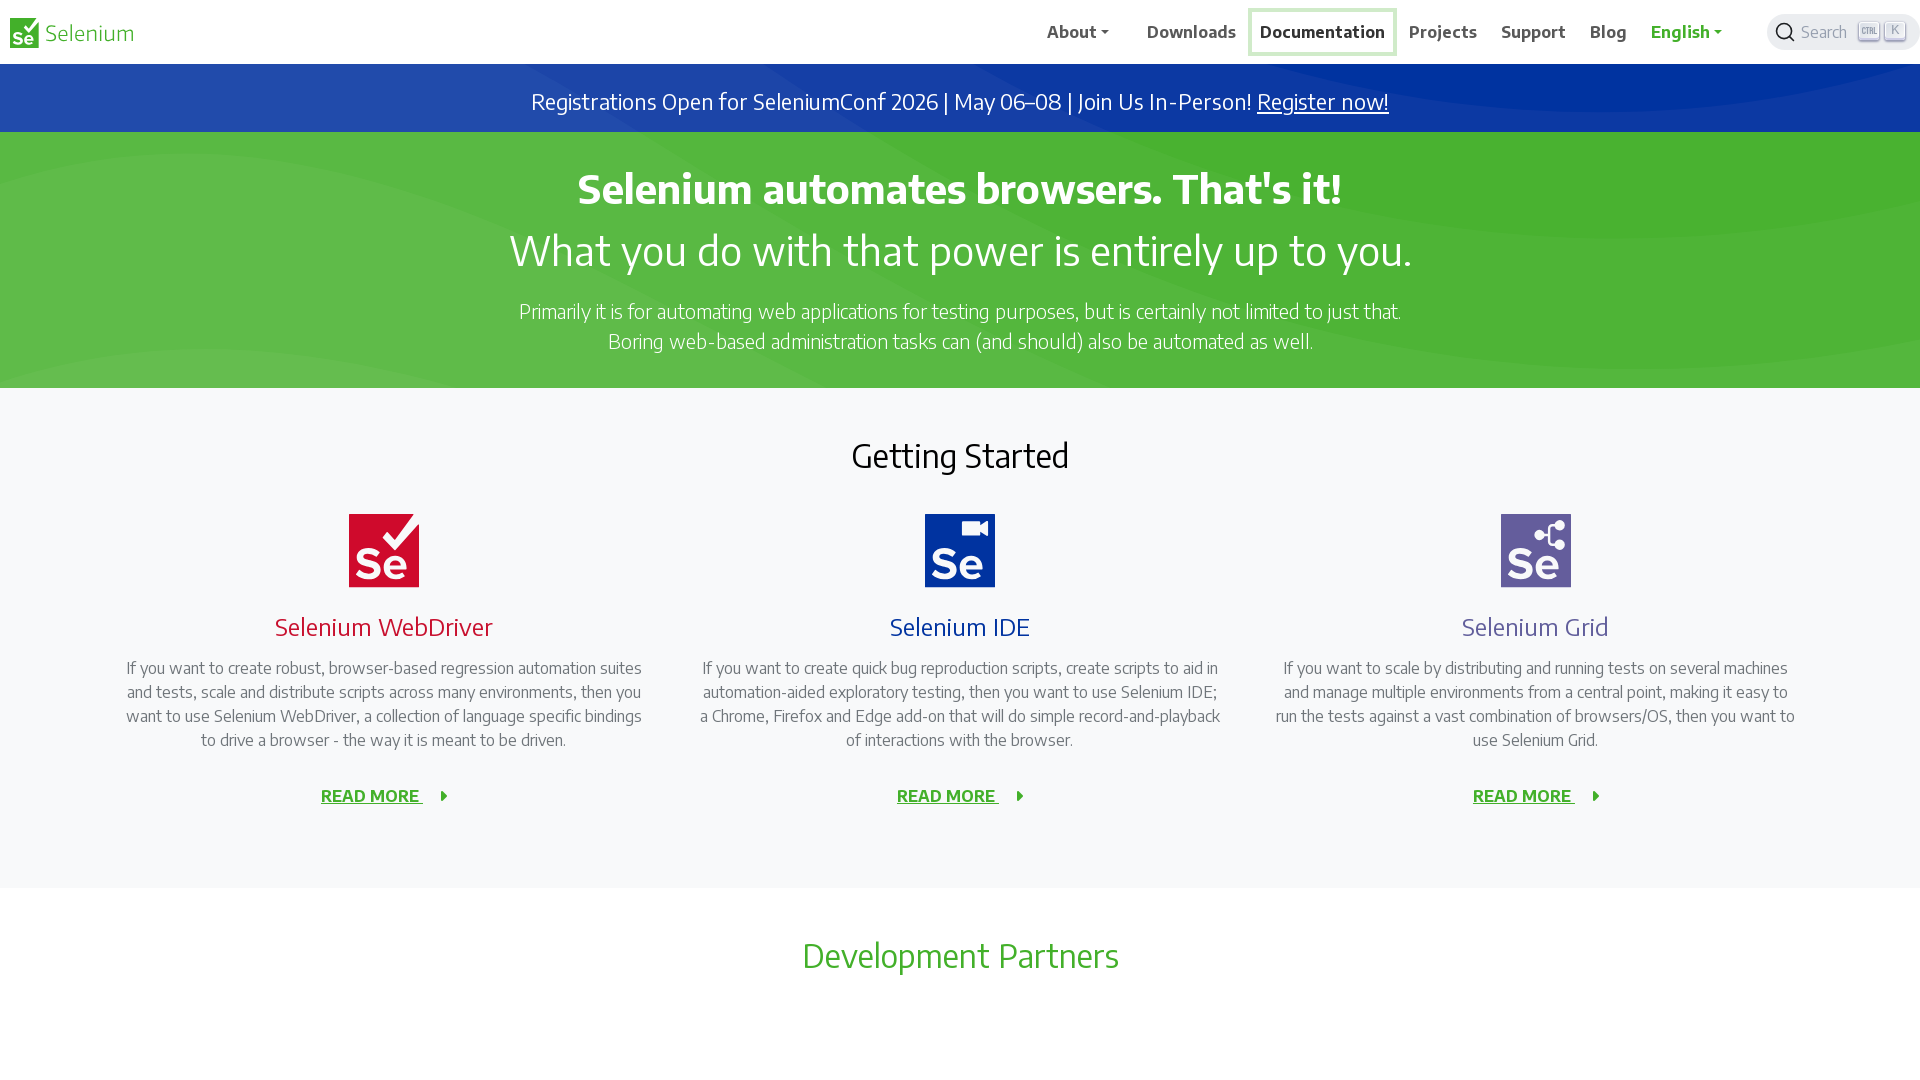

Right-clicked on 'Projects' navigation item at (1443, 32) on //span[text()='Projects']
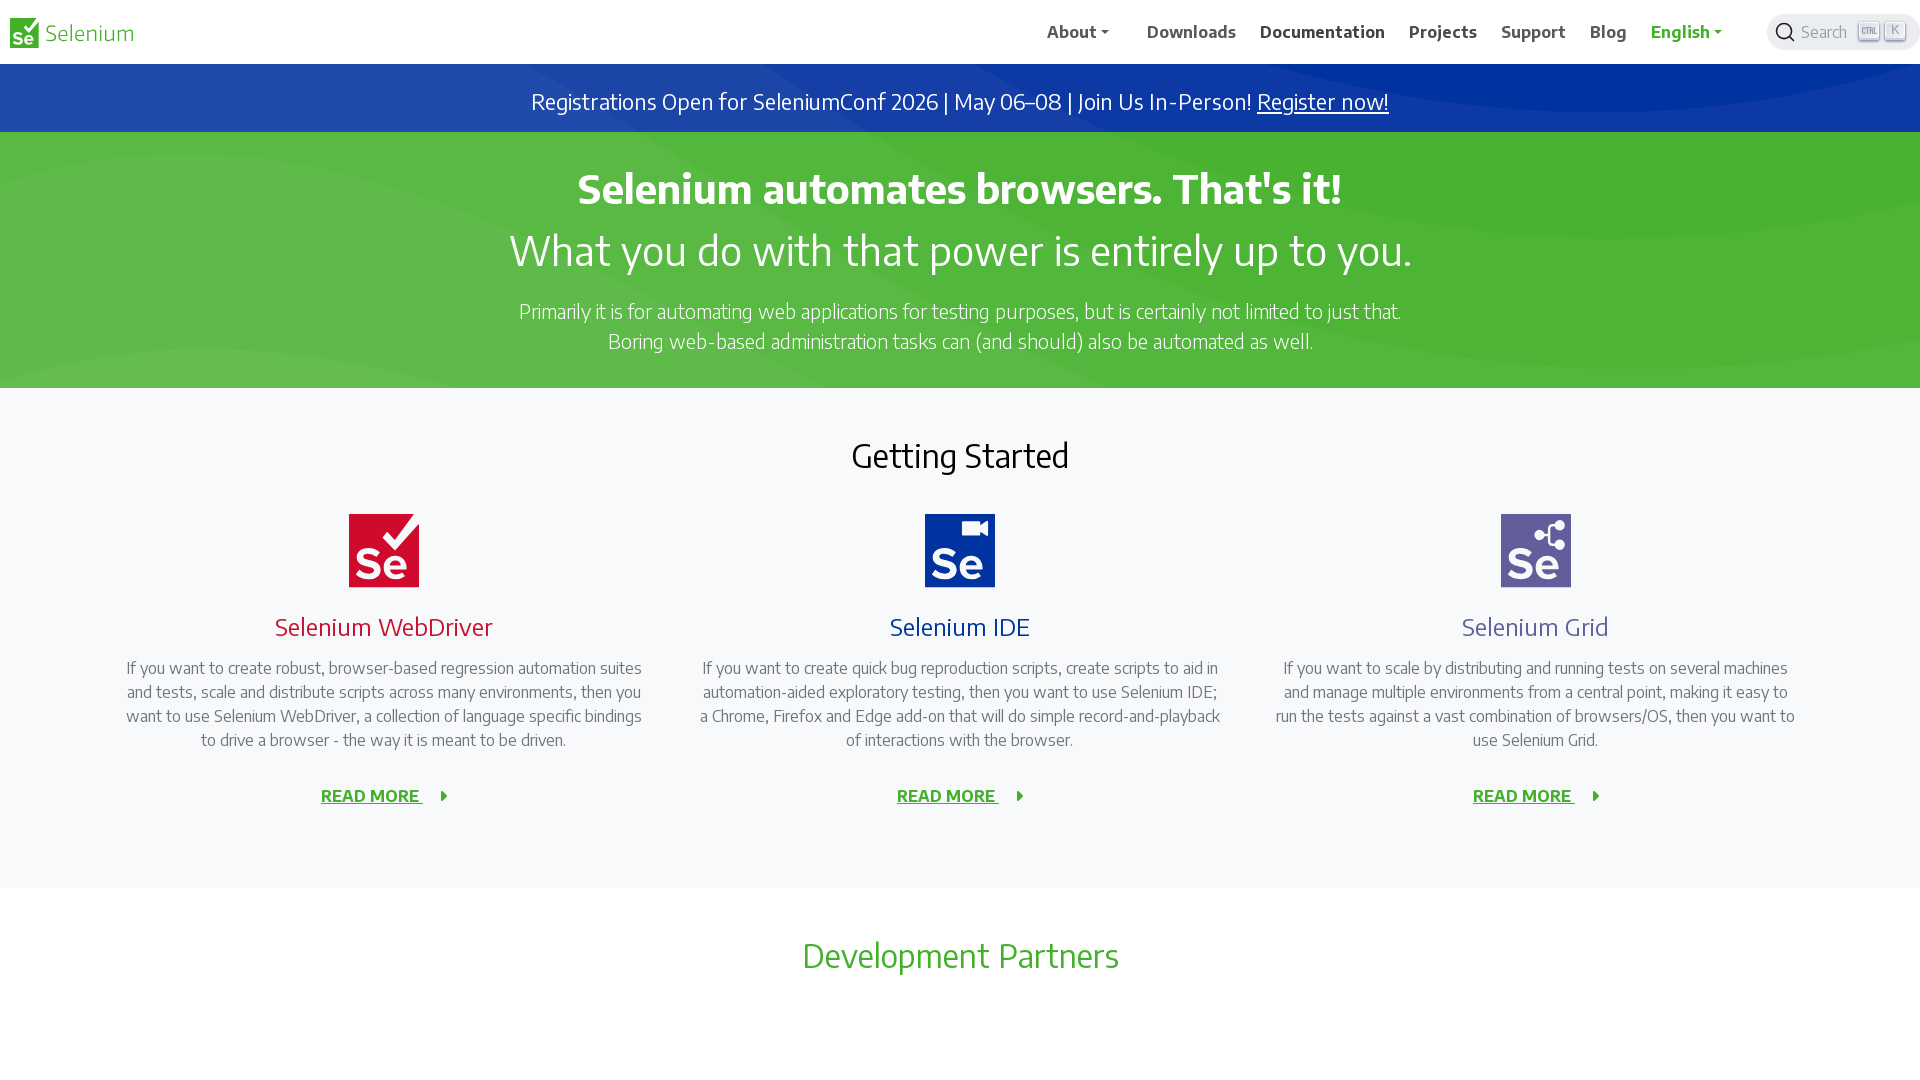

Waited 300ms for context menu to appear
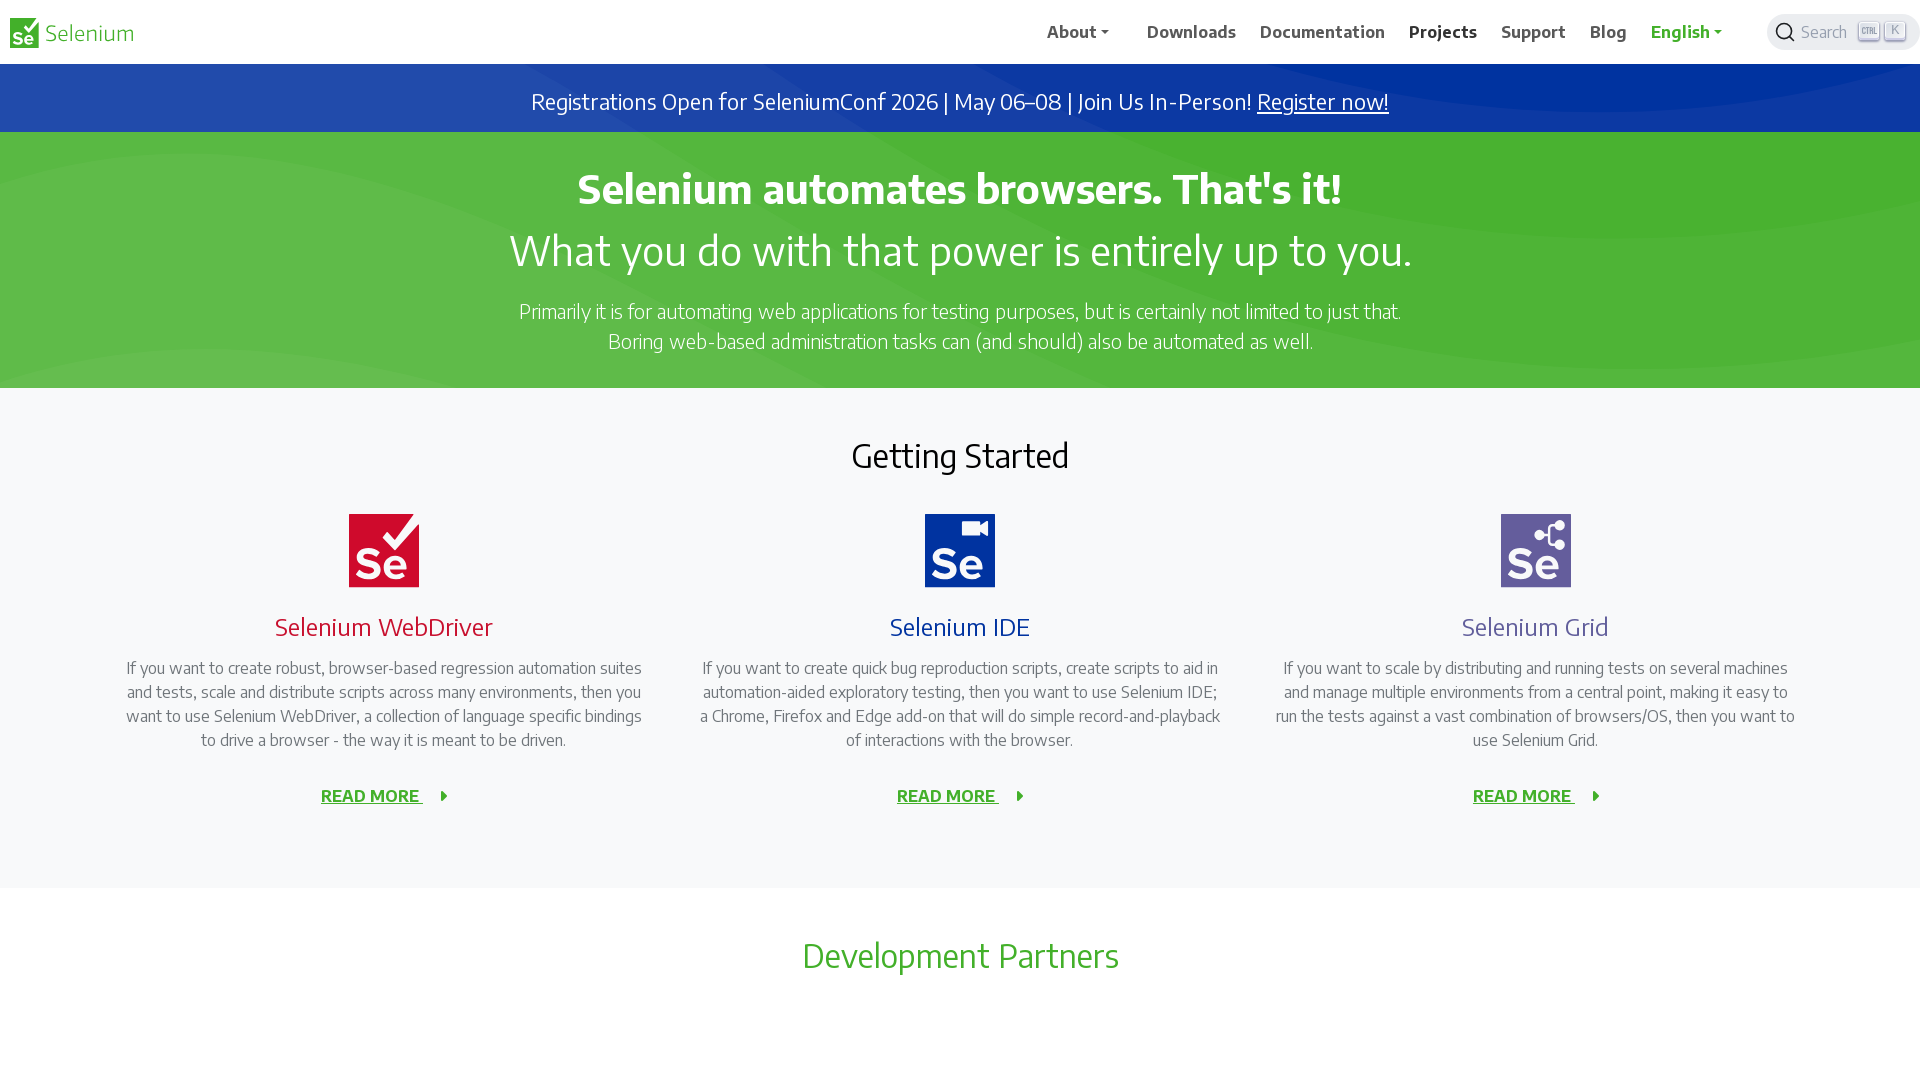

Pressed 'T' to open 'Projects' in new tab
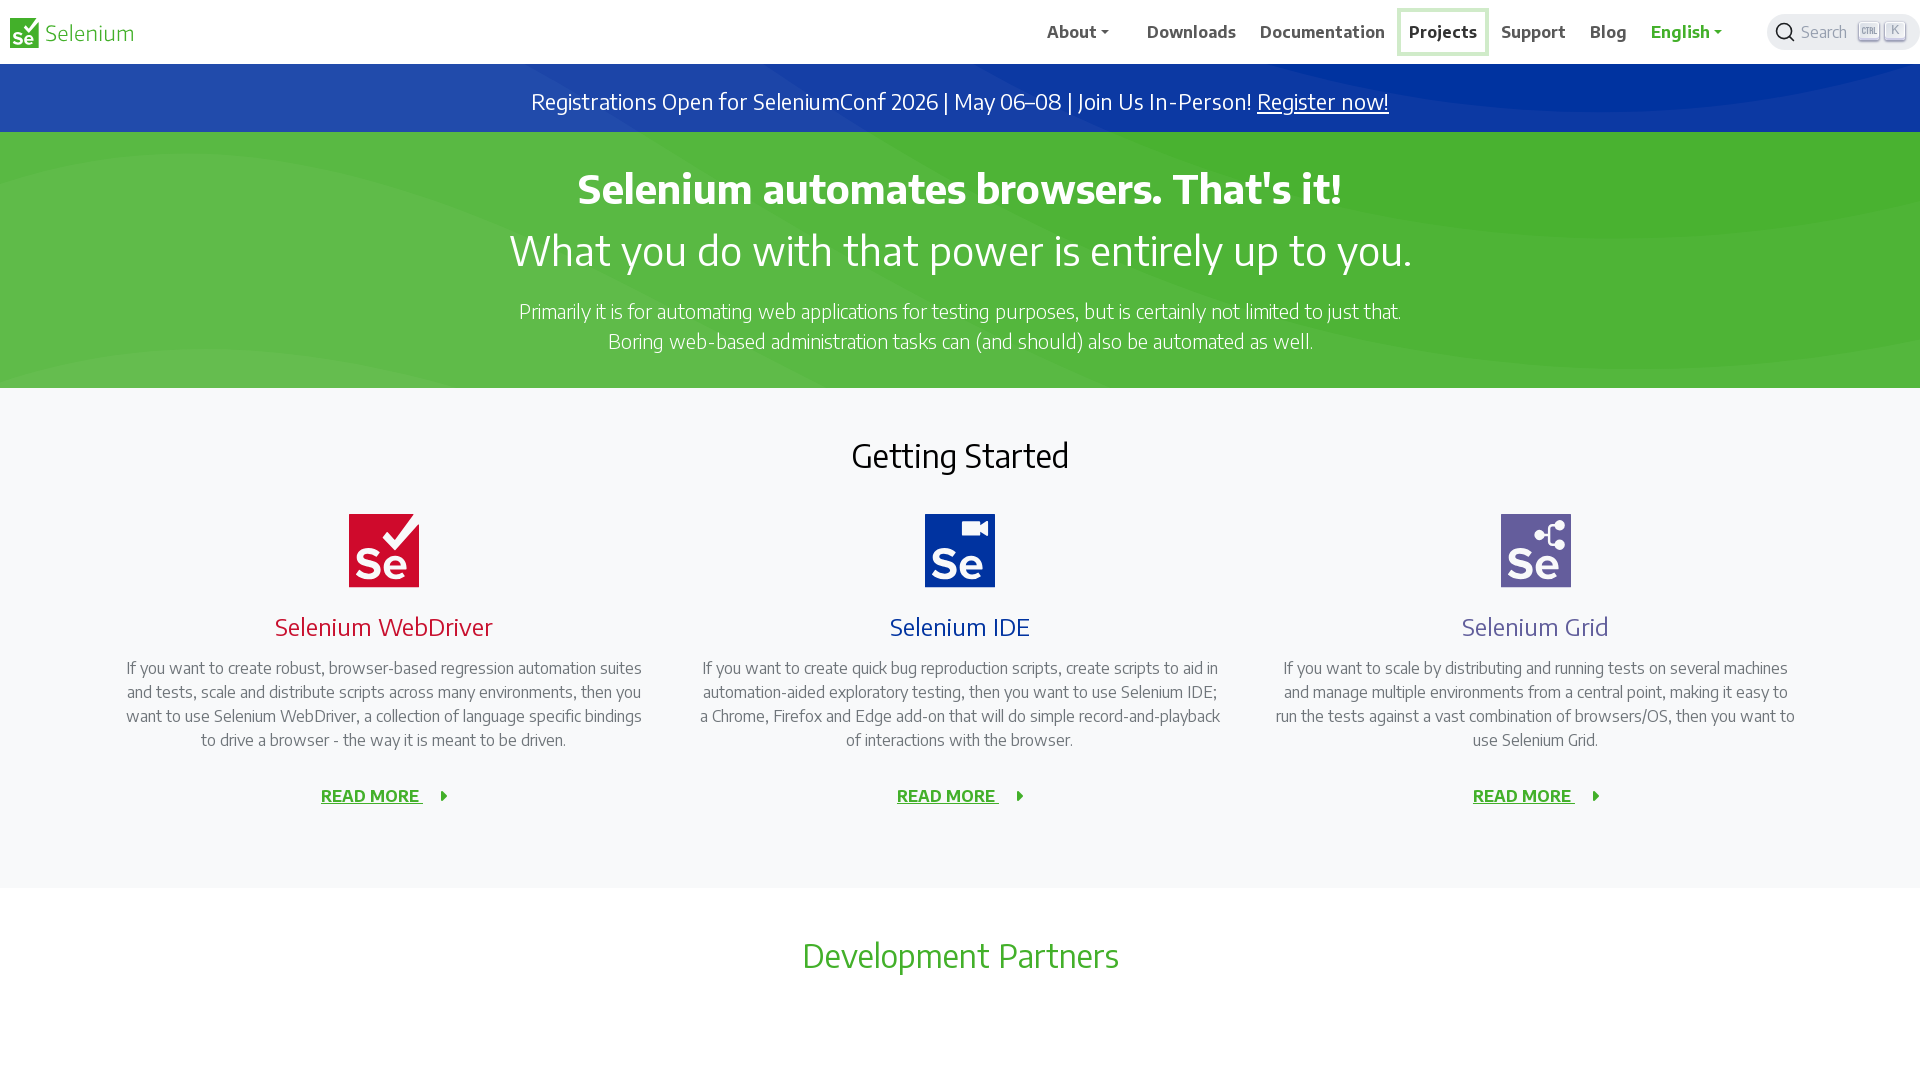

Waited 500ms before interacting with navigation item
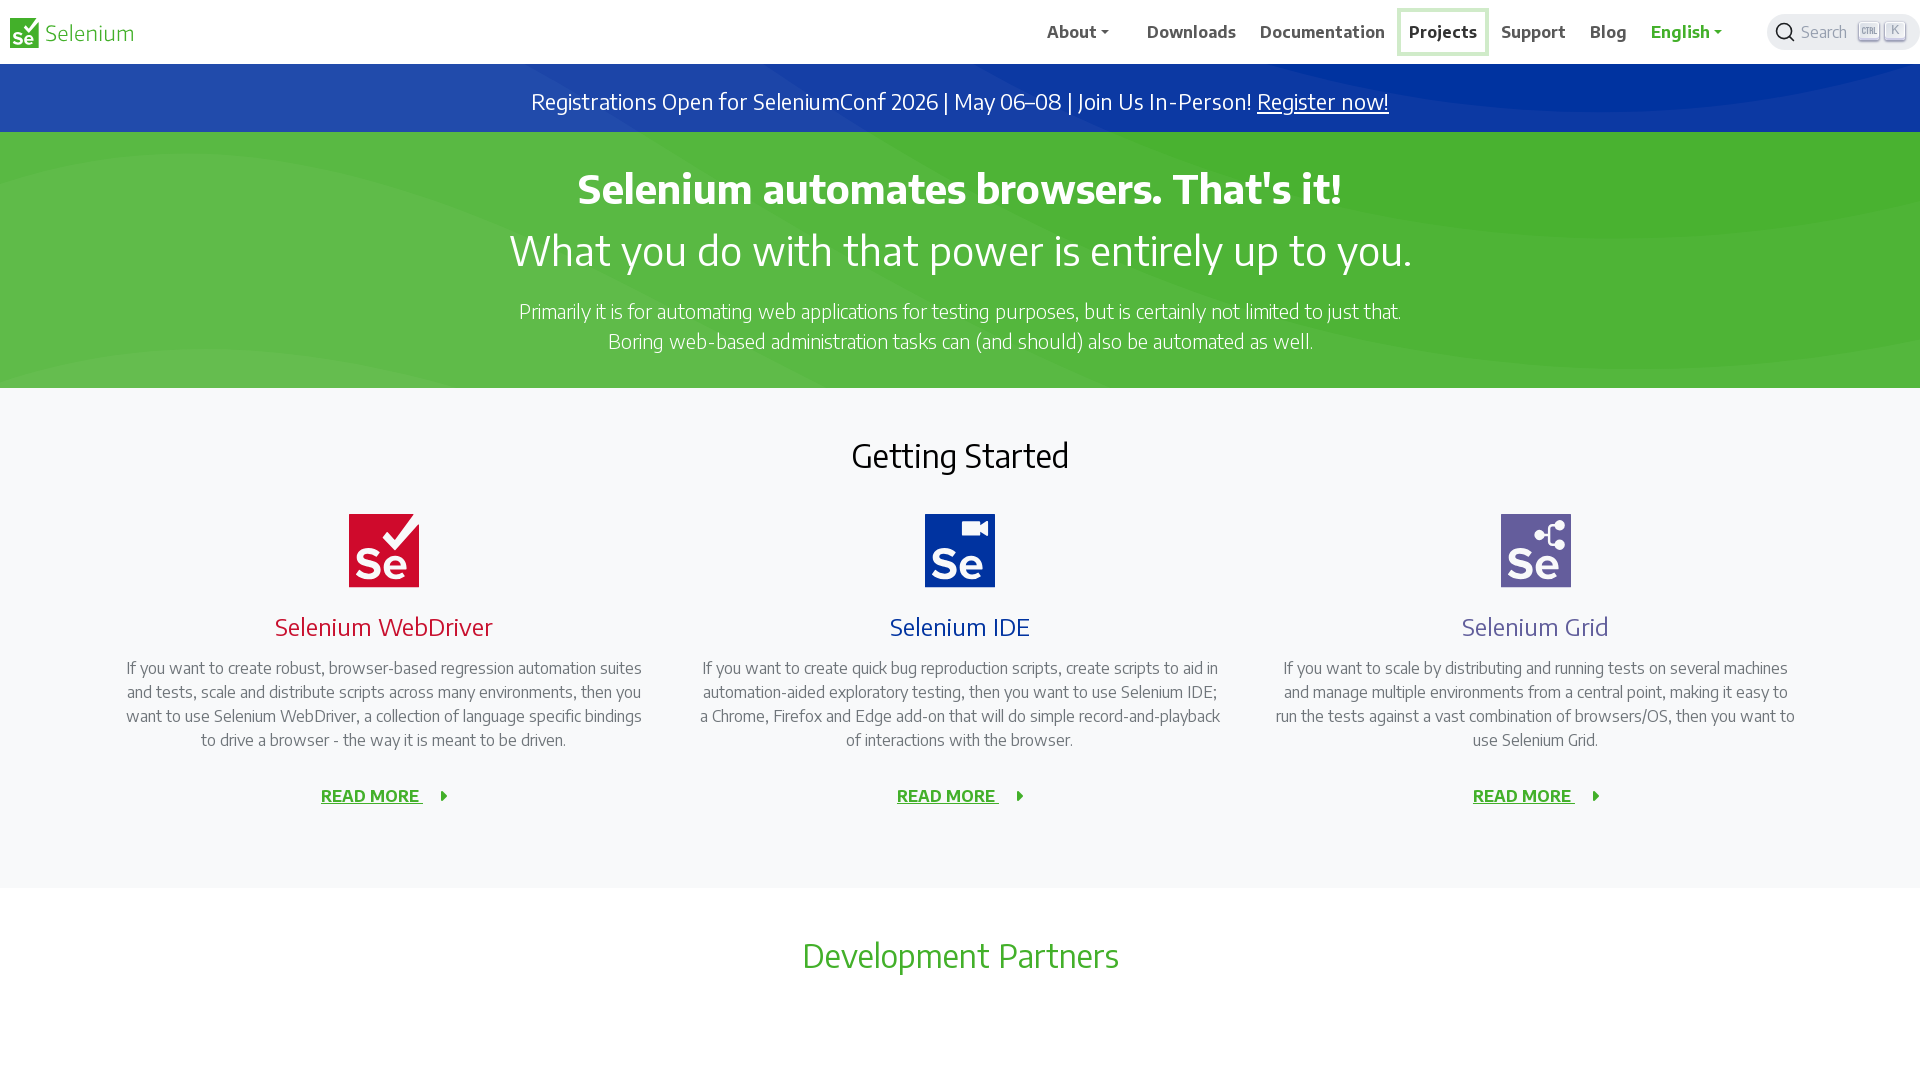

Right-clicked on 'Support' navigation item at (1534, 32) on //span[text()='Support']
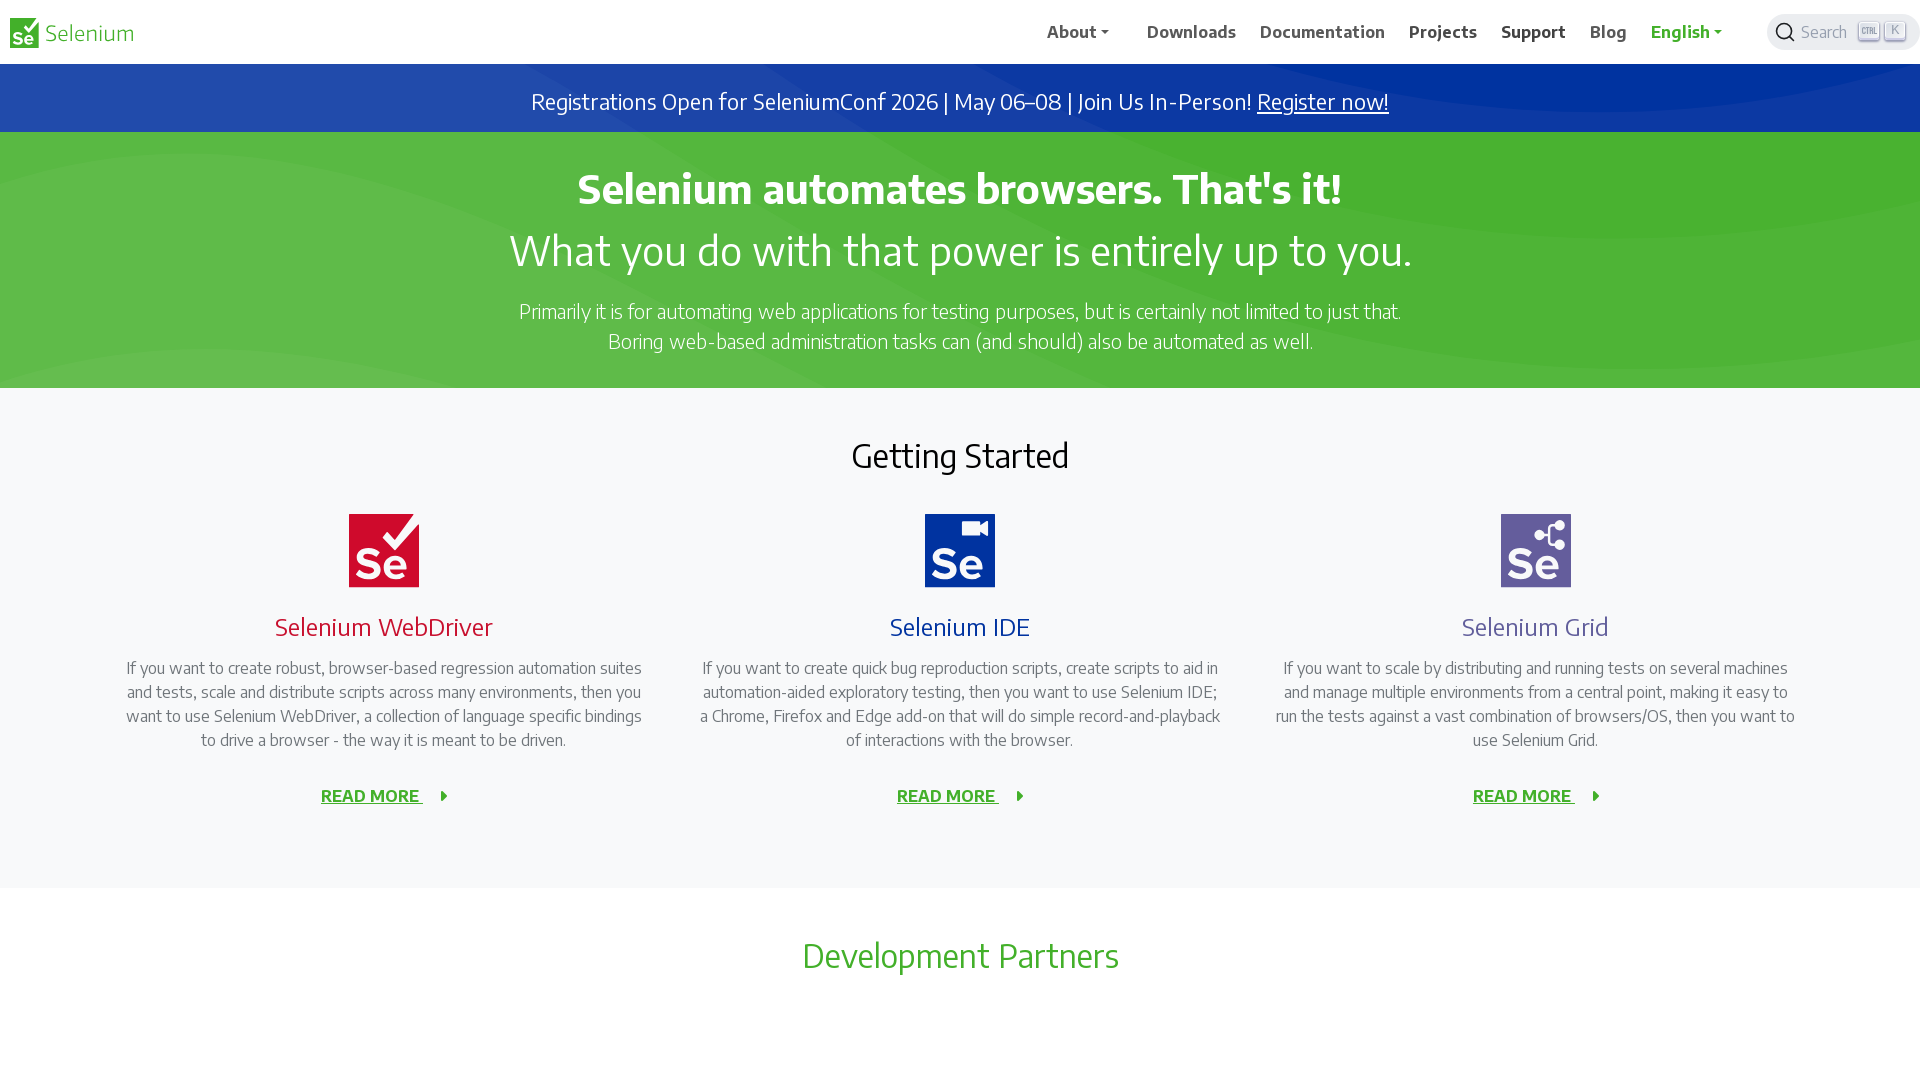

Waited 300ms for context menu to appear
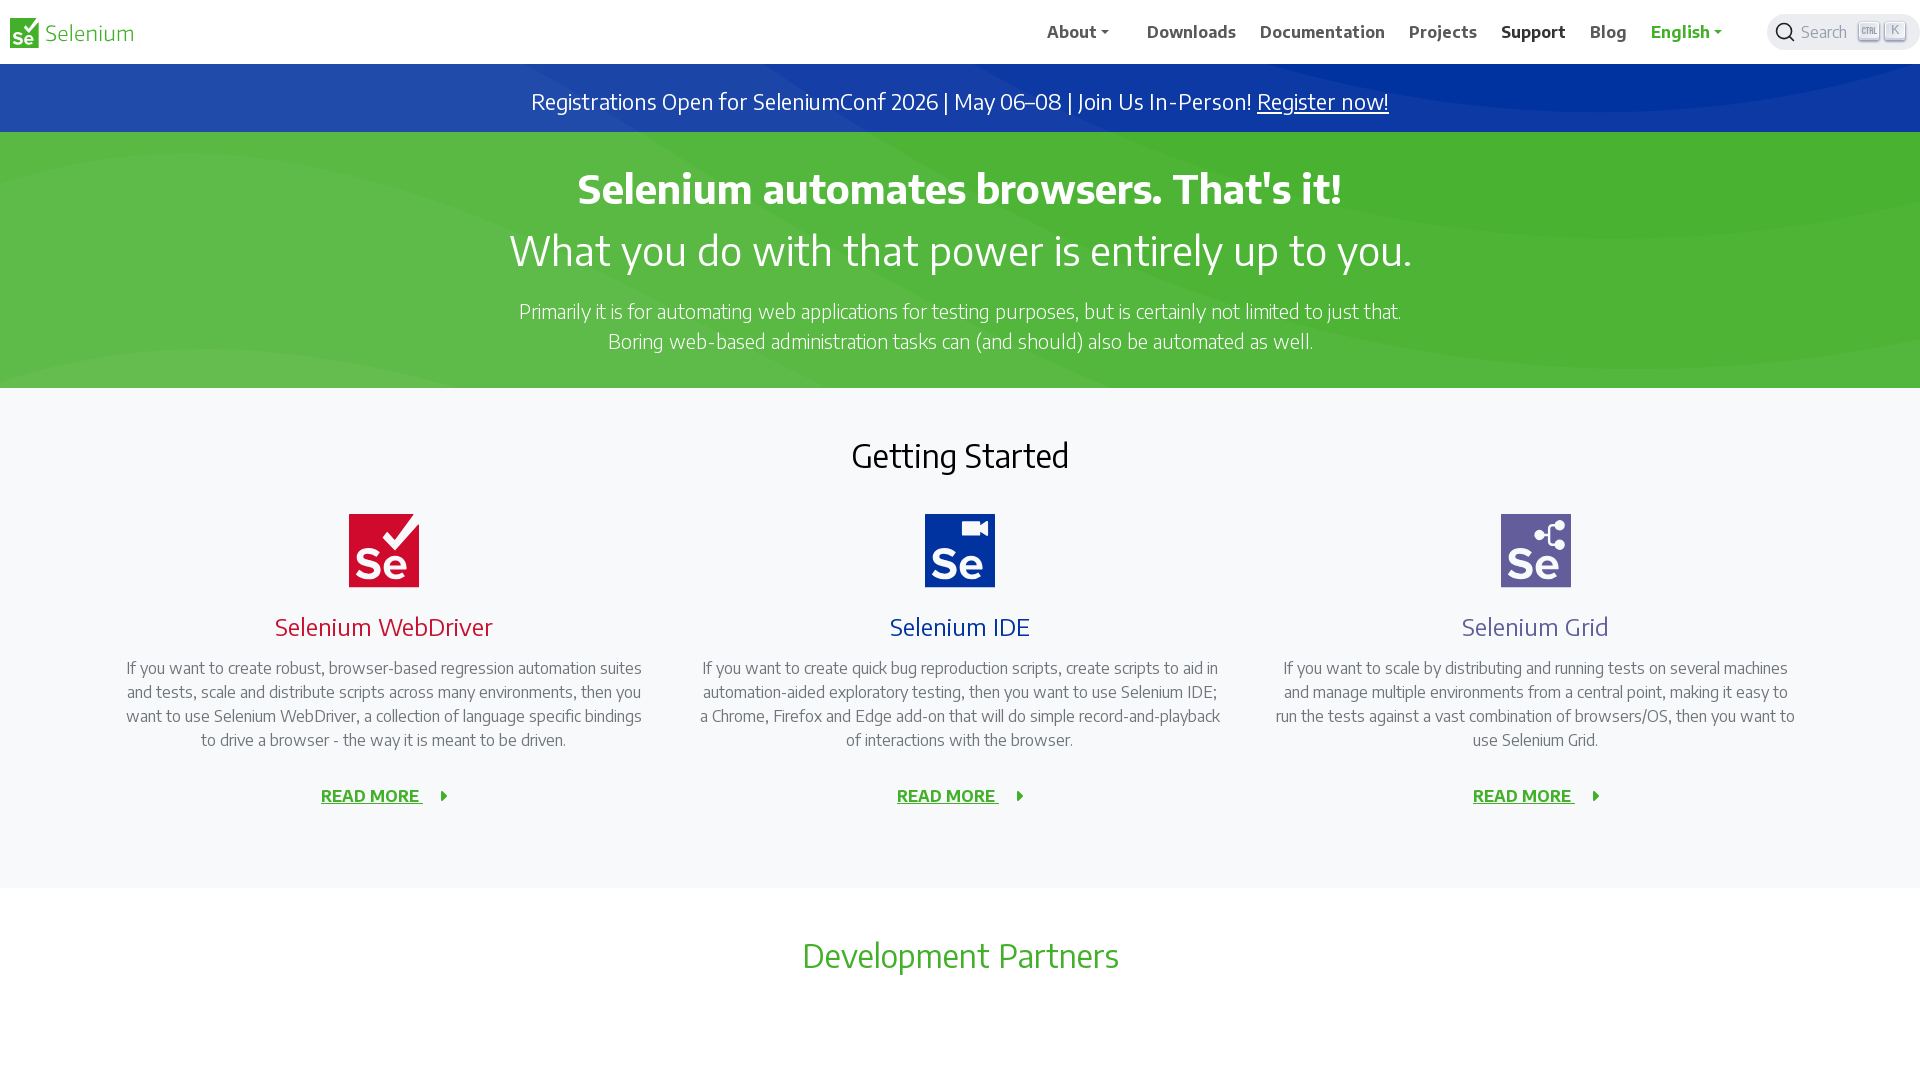

Pressed 'T' to open 'Support' in new tab
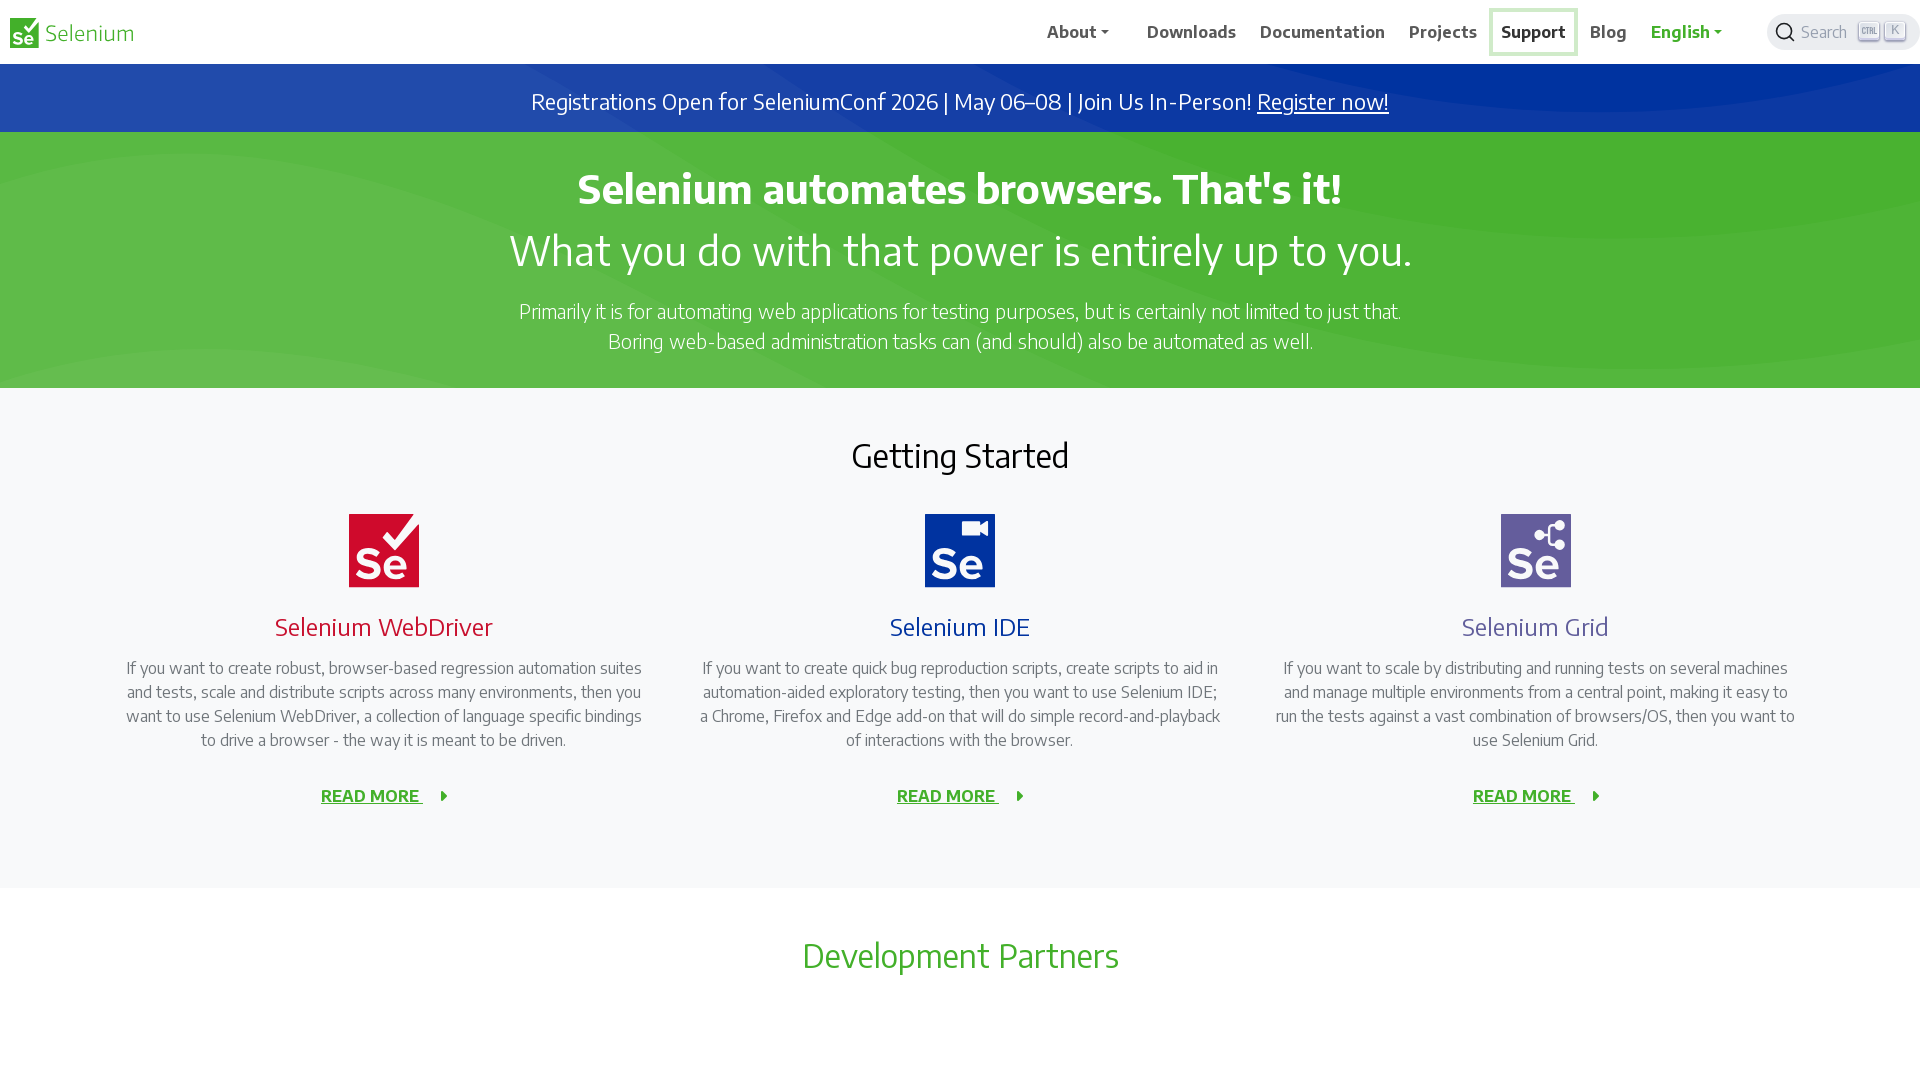

Waited 500ms before interacting with navigation item
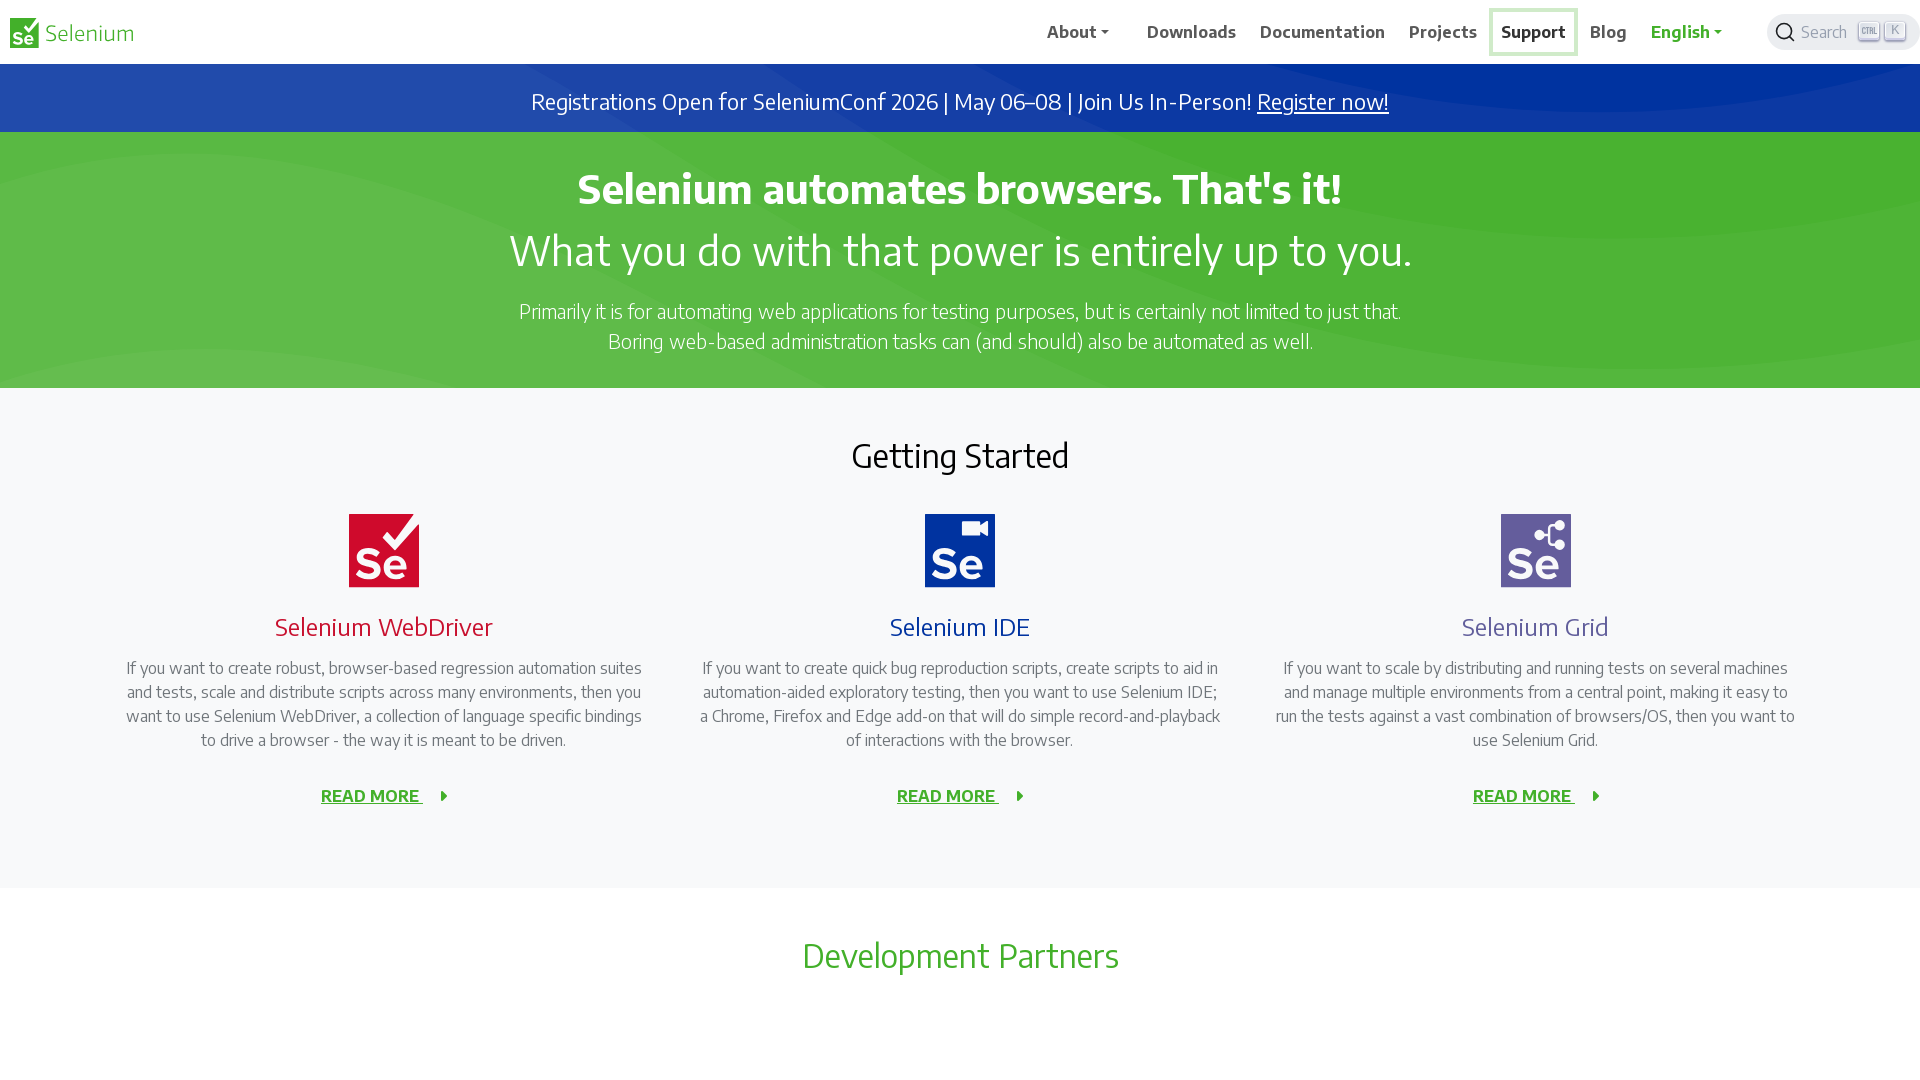

Right-clicked on 'Blog' navigation item at (1609, 32) on //span[text()='Blog']
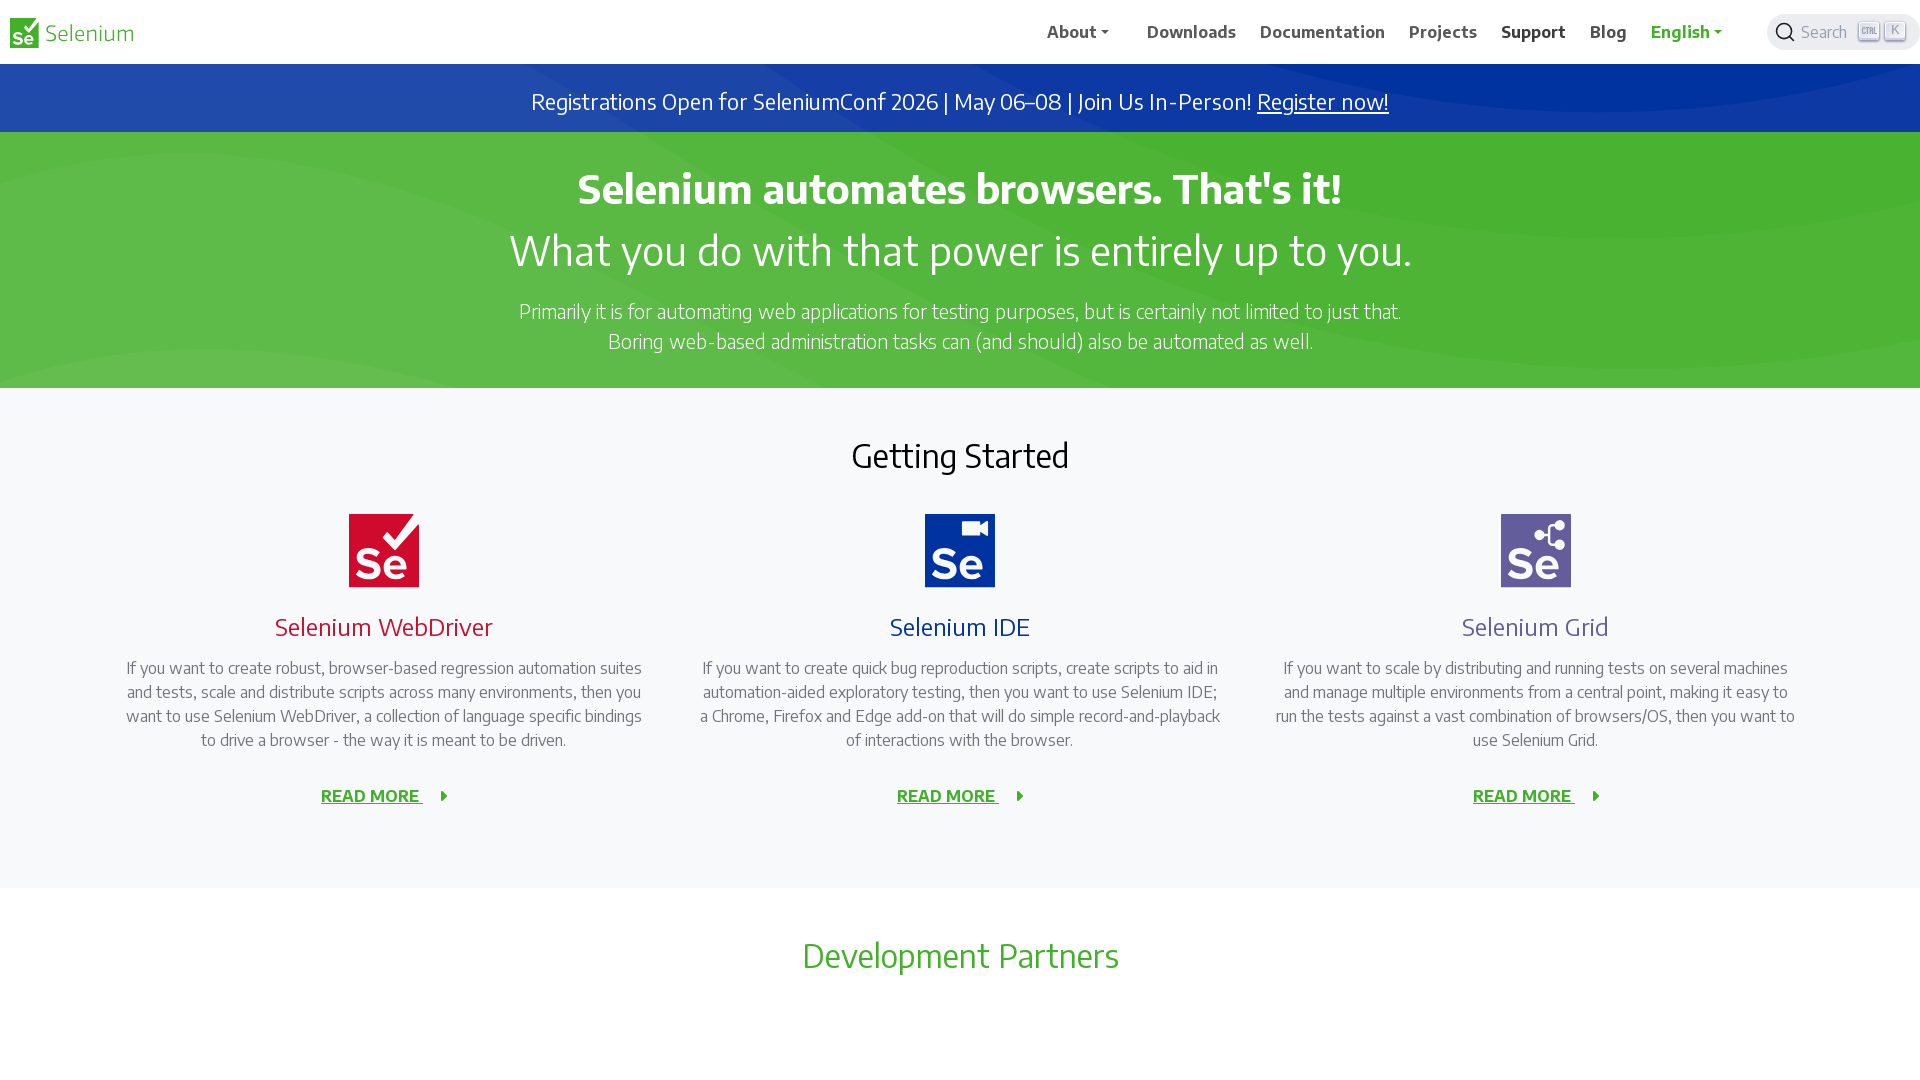

Waited 300ms for context menu to appear
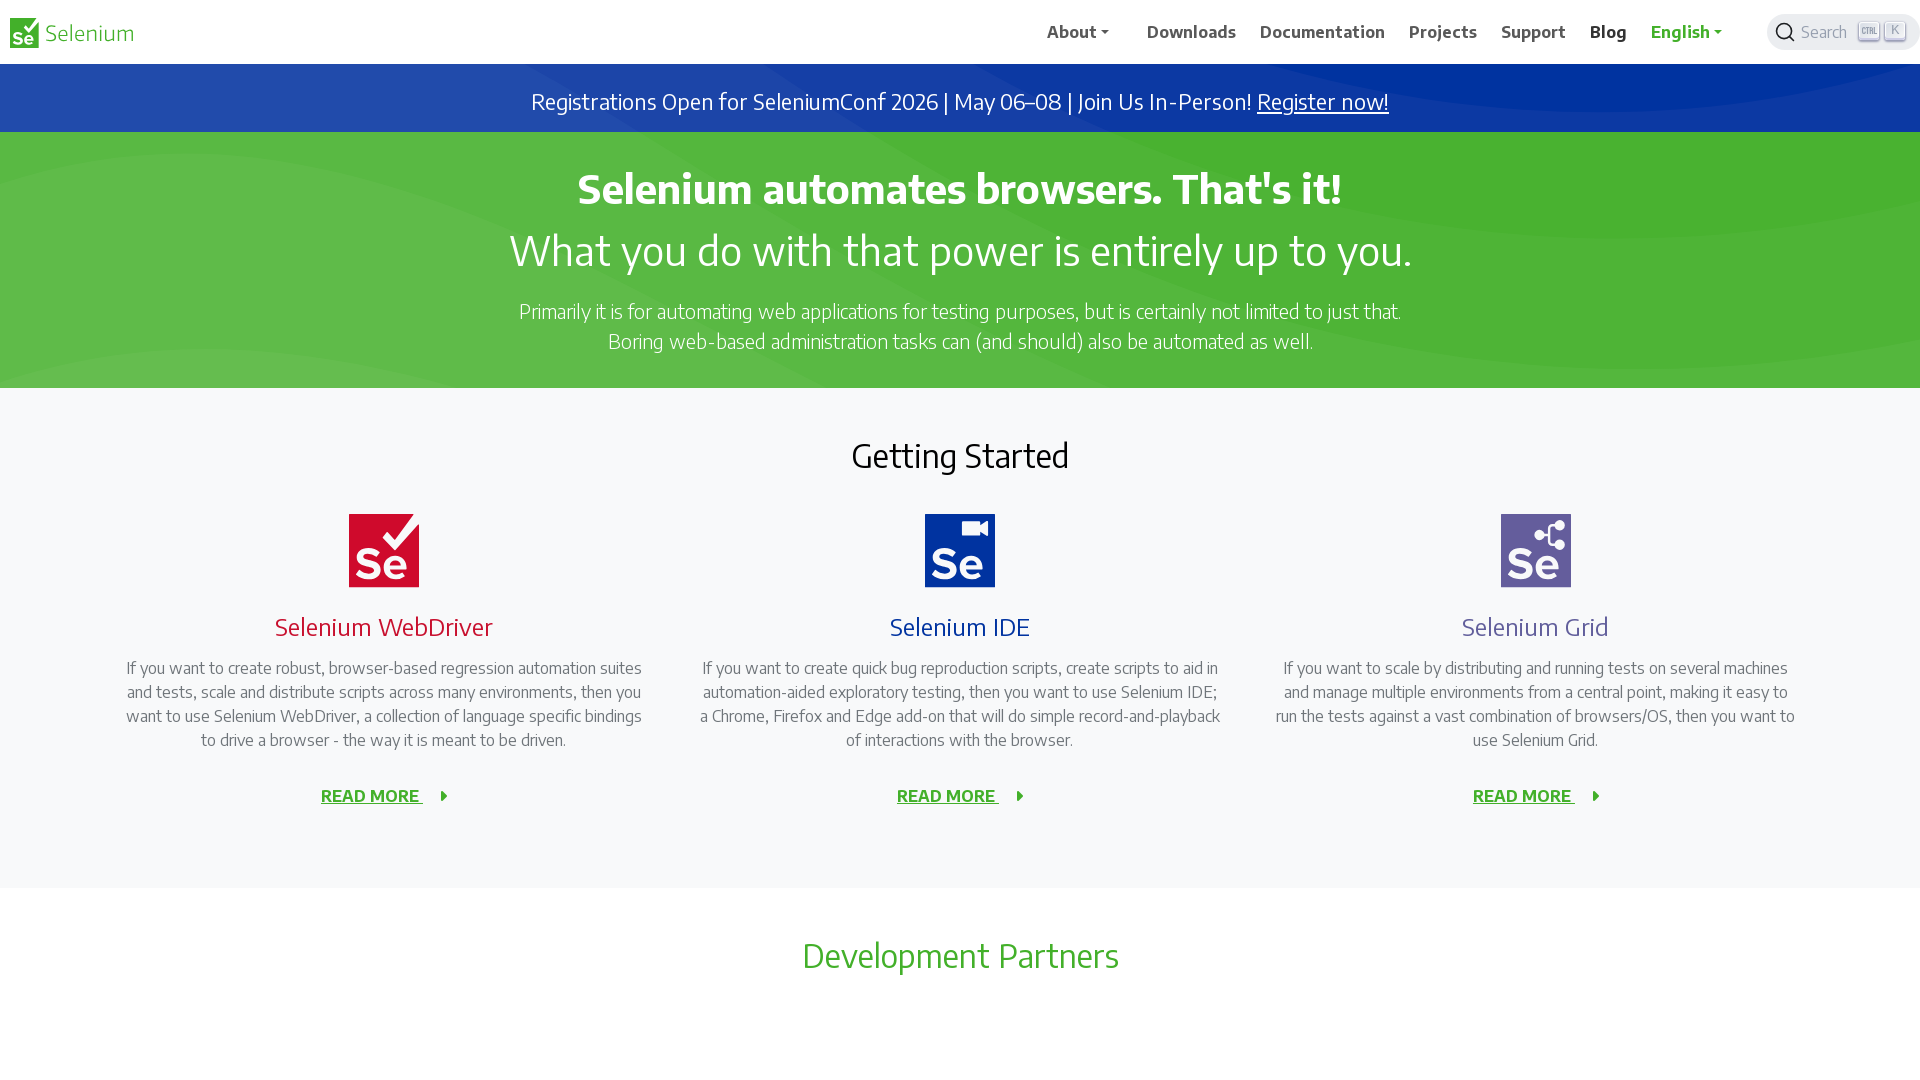

Pressed 'T' to open 'Blog' in new tab
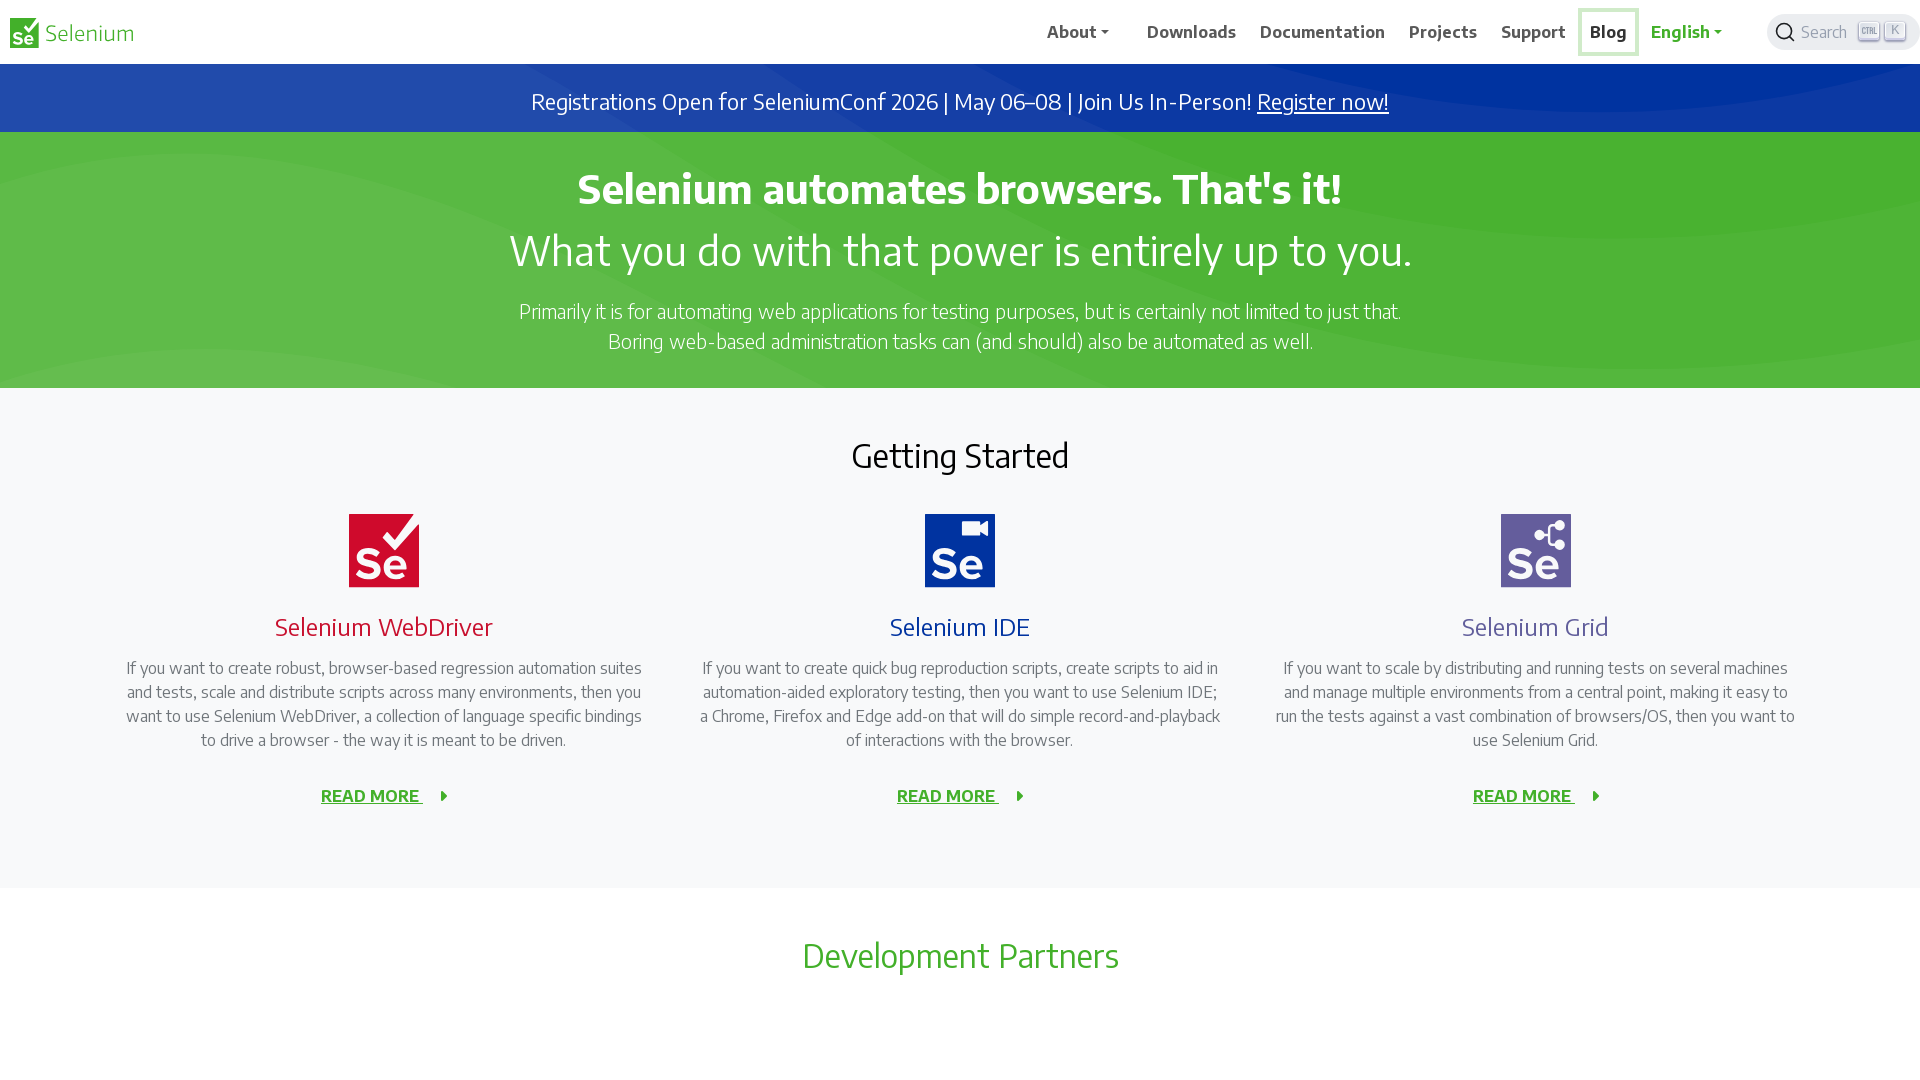

Waited 1000ms for all new tabs to fully open
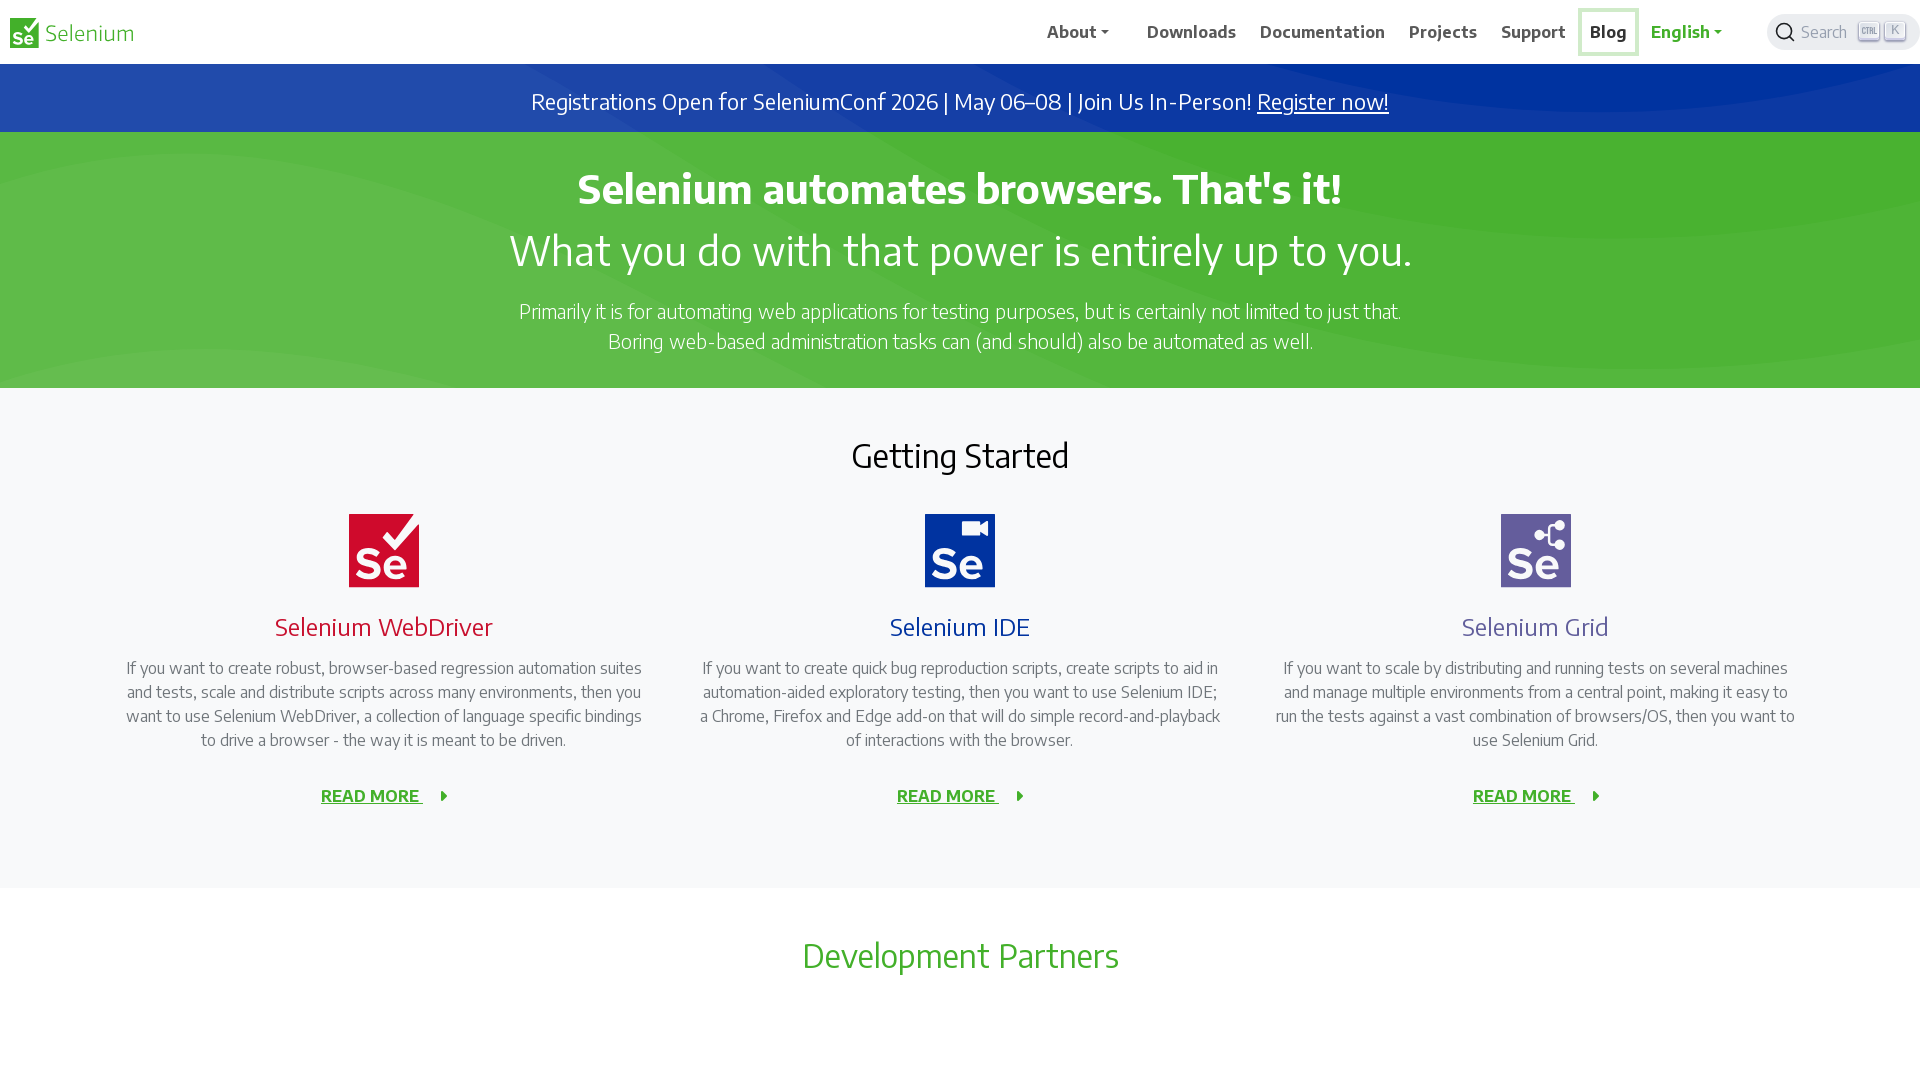

Retrieved all open tabs/pages (total: 1)
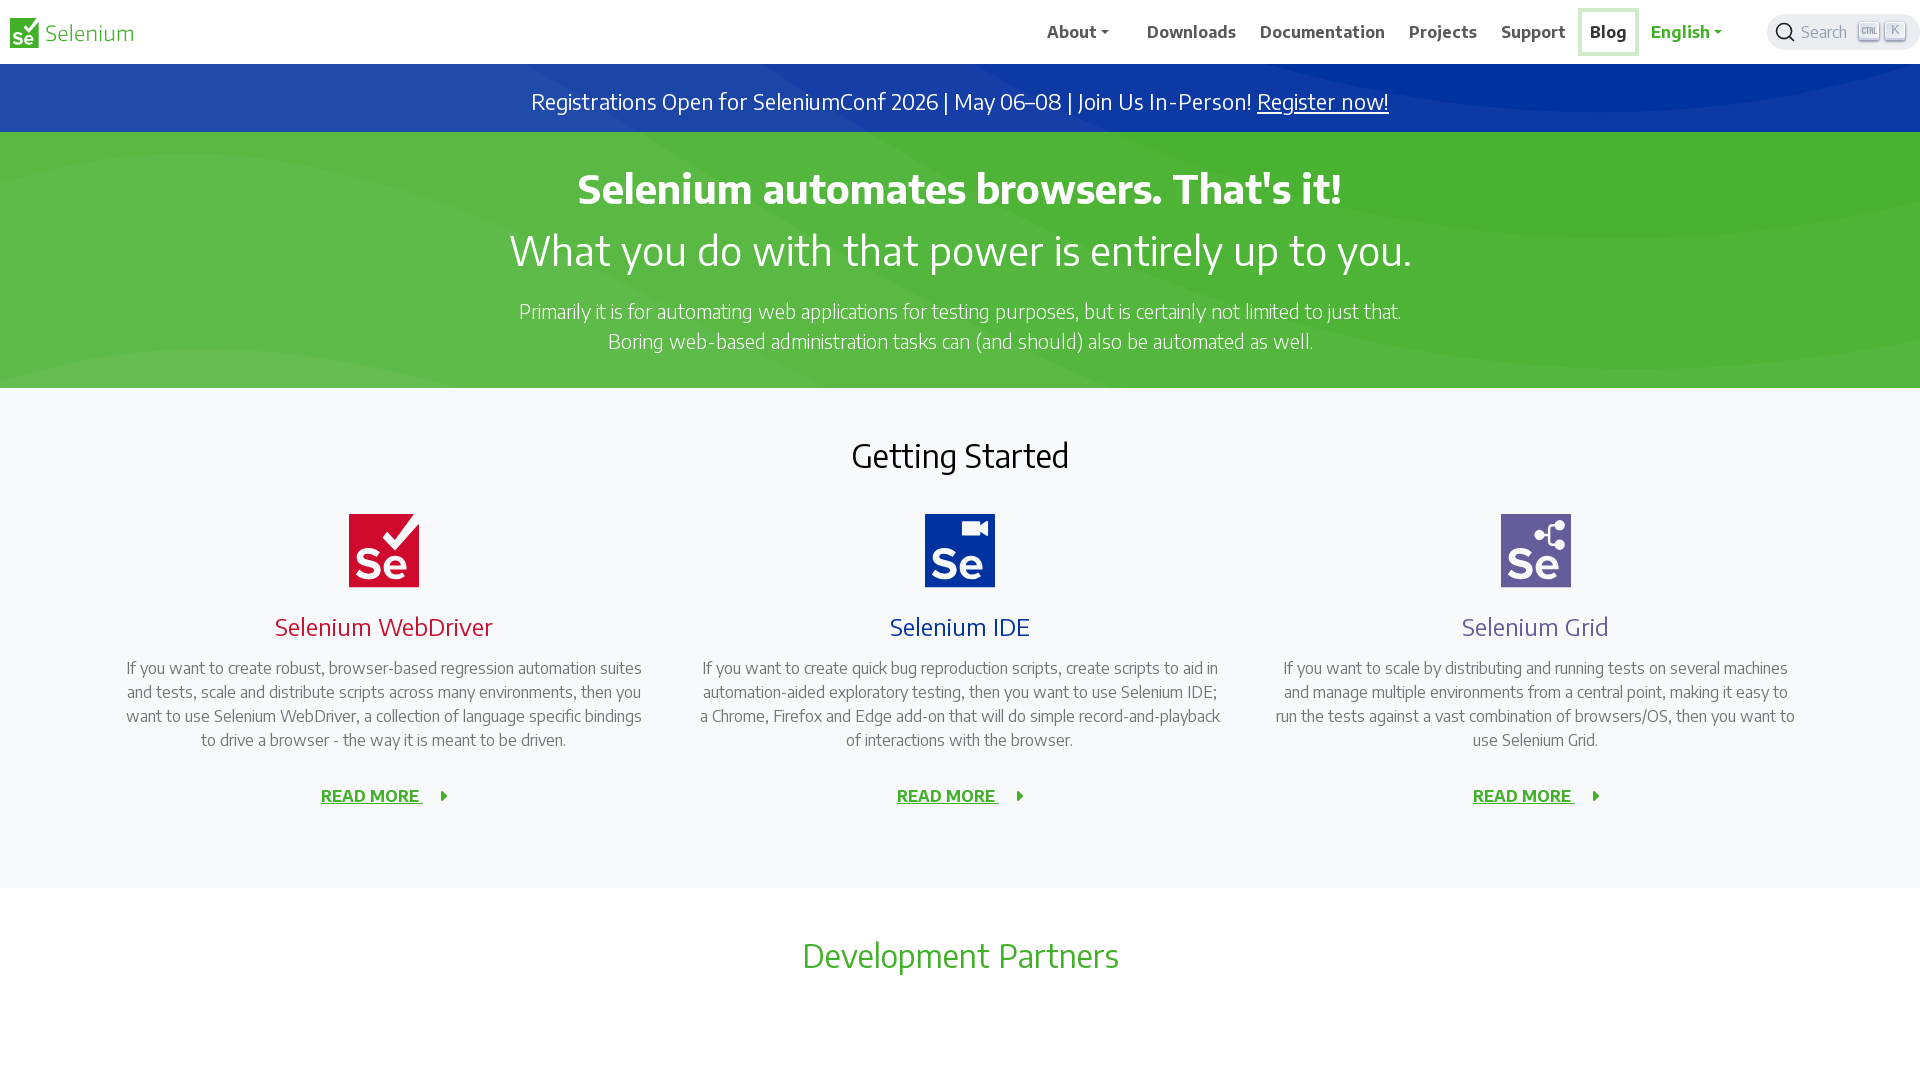

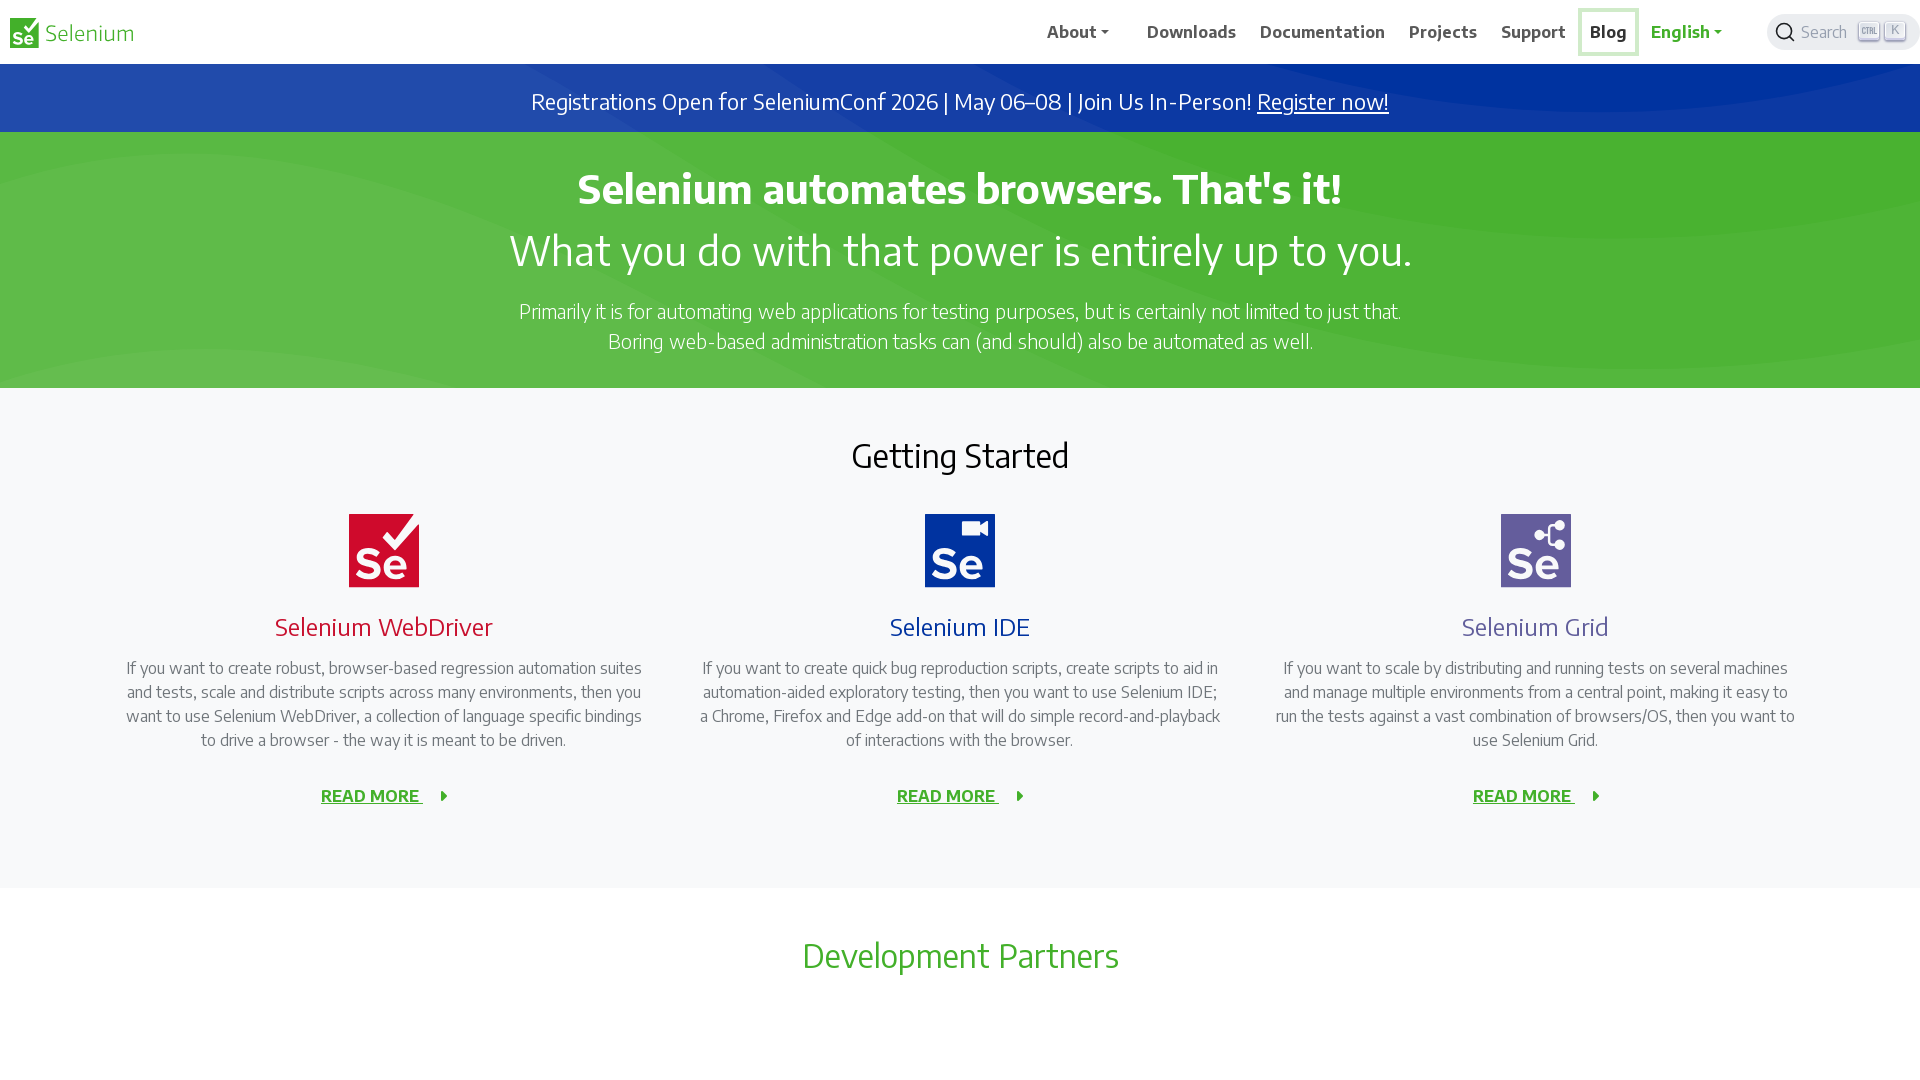